Tests the HL7 definition page by loading trigger events, performing scroll operations to trigger lazy loading, and checking for load-more or pagination elements.

Starting URL: https://hl7-definition.caristix.com/v2/HL7v2.3/TriggerEvents

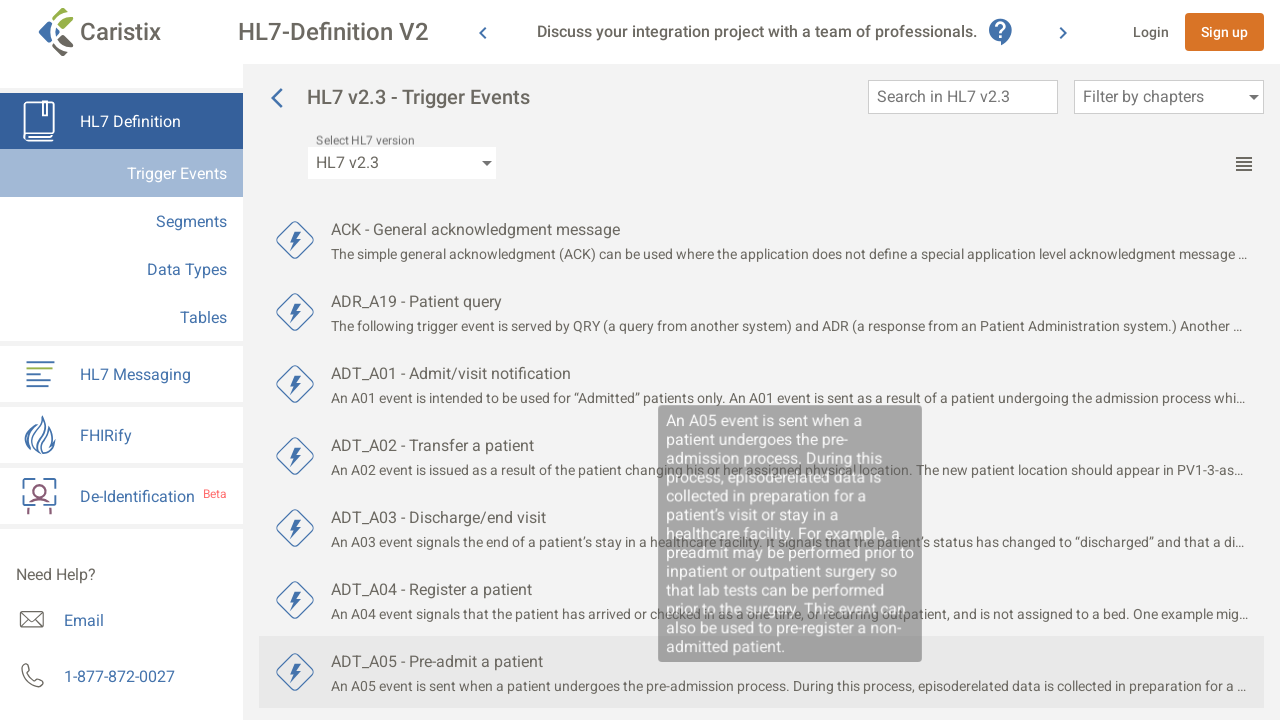

Waited for page to reach networkidle state
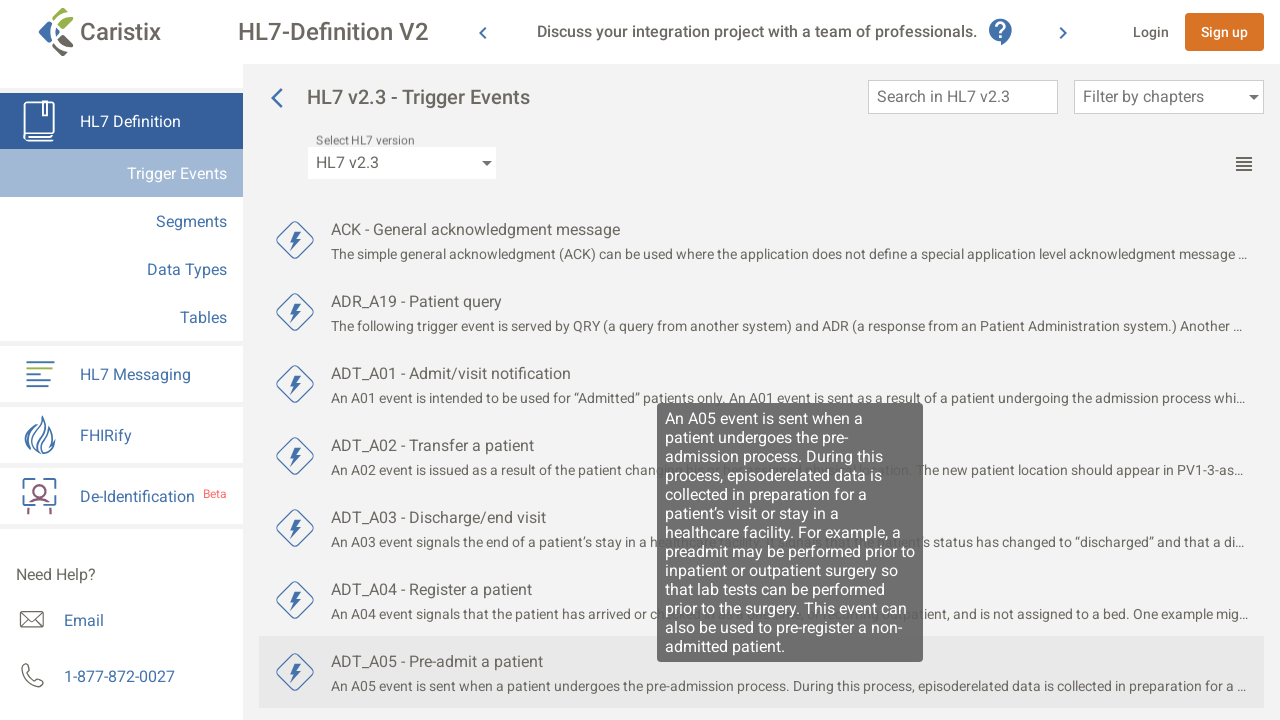

Trigger event links became visible
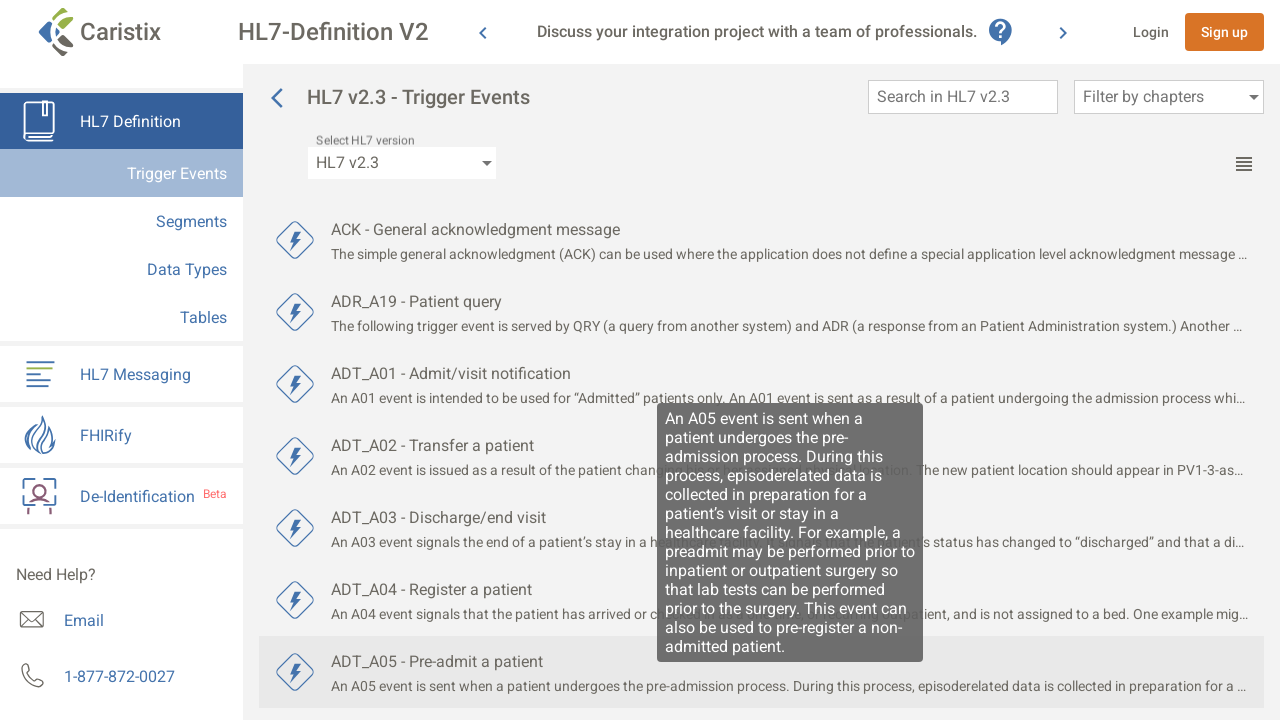

Scrolled to bottom of page (round 1, scroll 1)
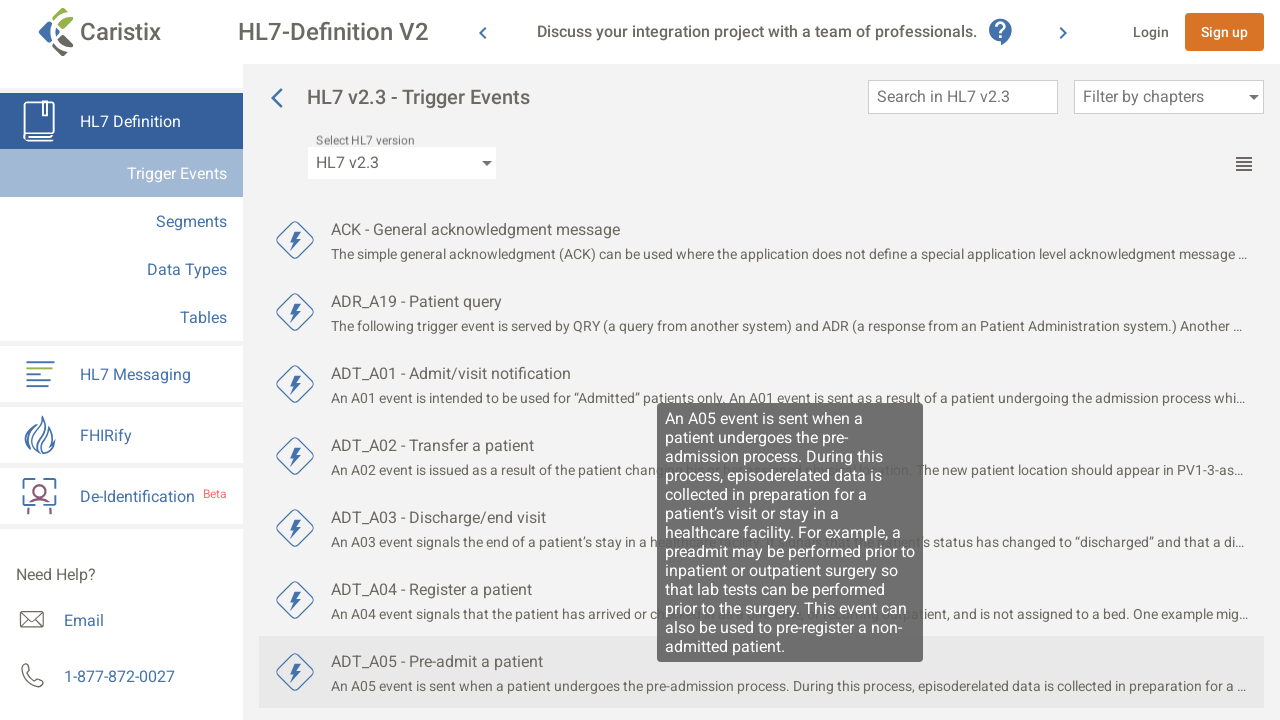

Waited 500ms for lazy loading (round 1, scroll 1)
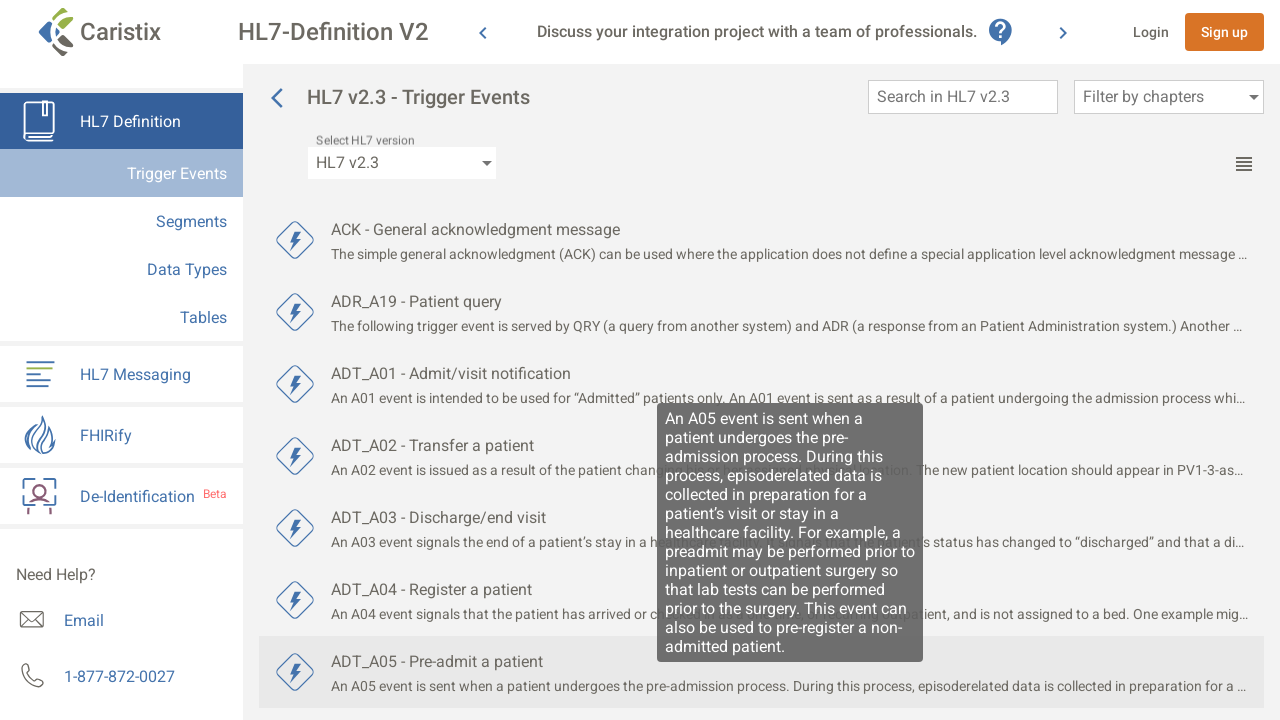

Scrolled to bottom of page (round 1, scroll 2)
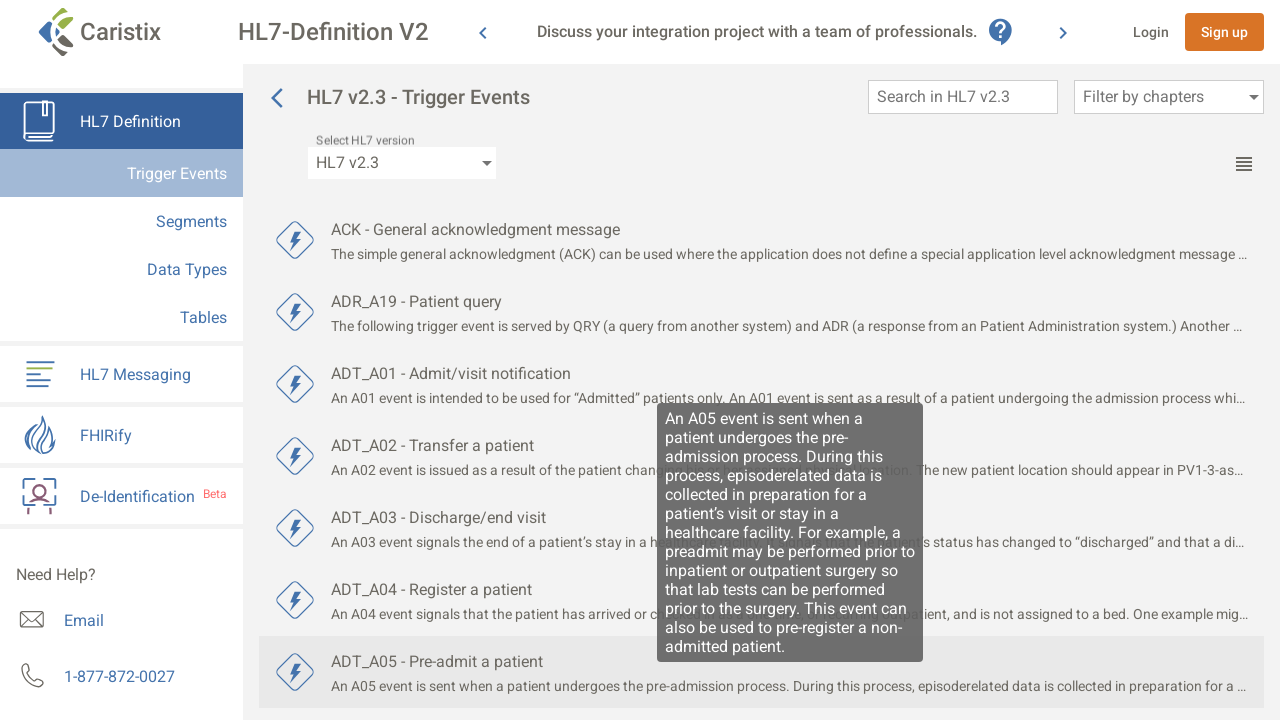

Waited 500ms for lazy loading (round 1, scroll 2)
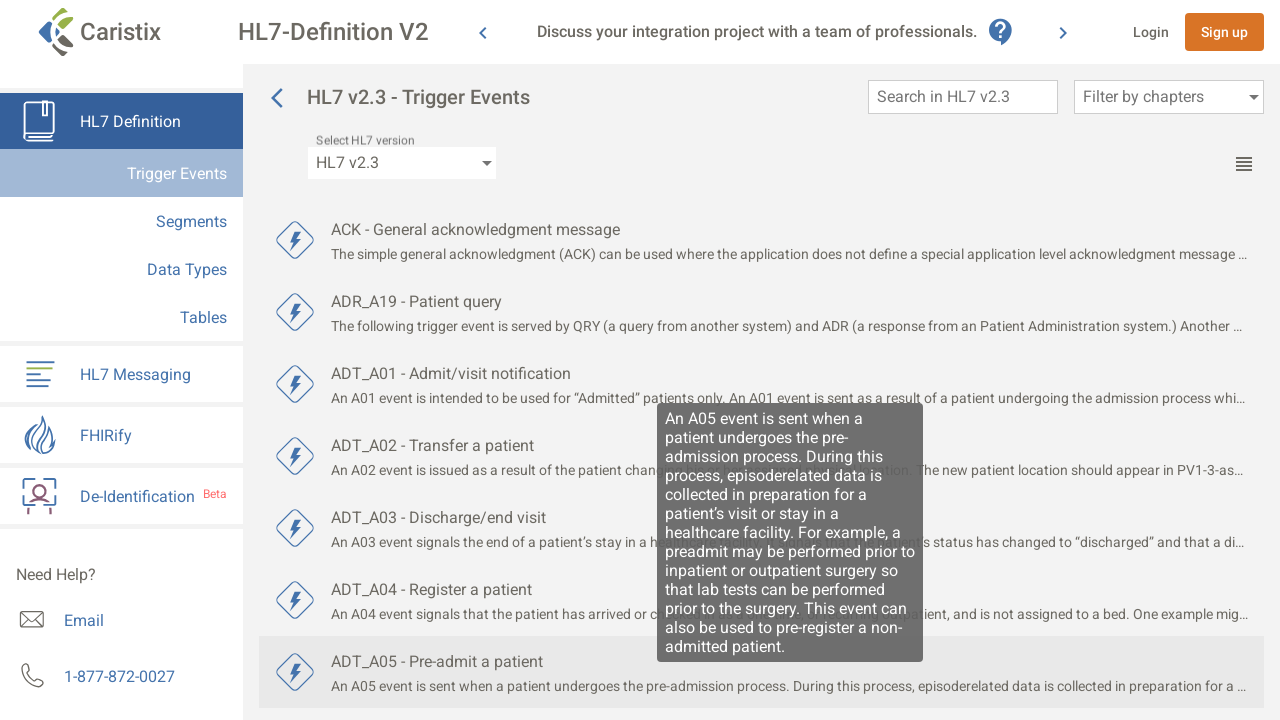

Scrolled to bottom of page (round 1, scroll 3)
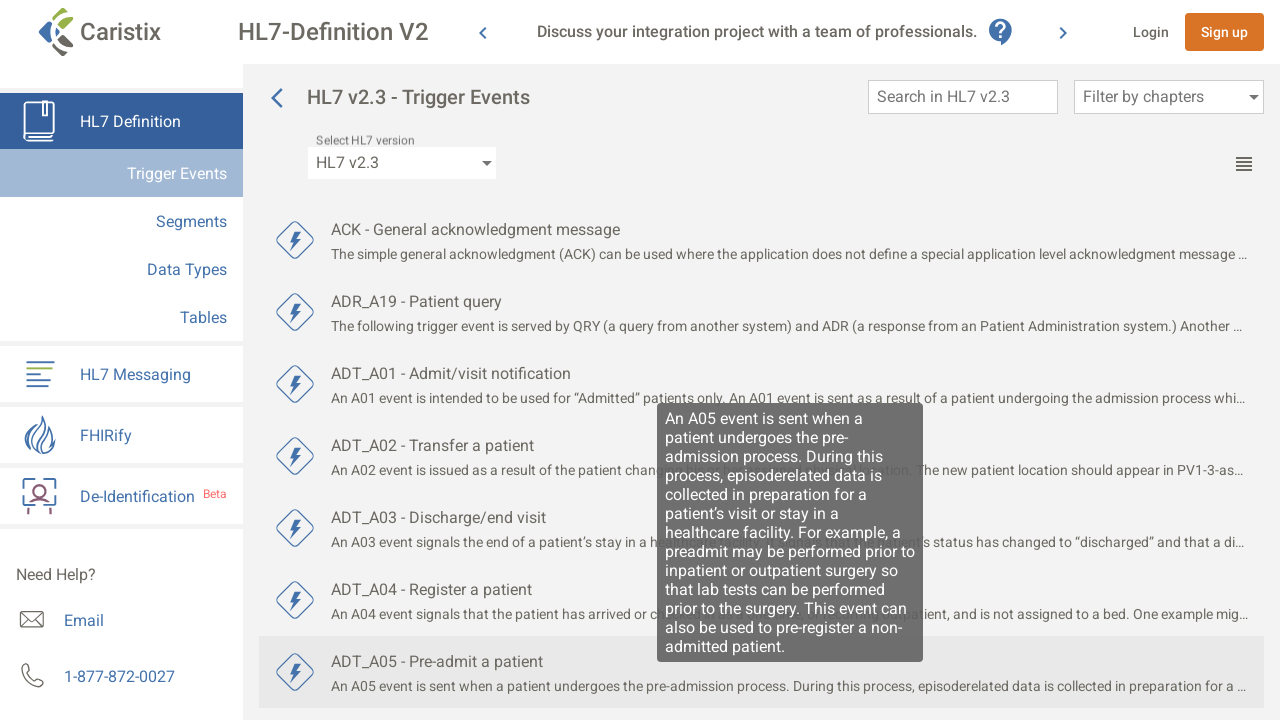

Waited 500ms for lazy loading (round 1, scroll 3)
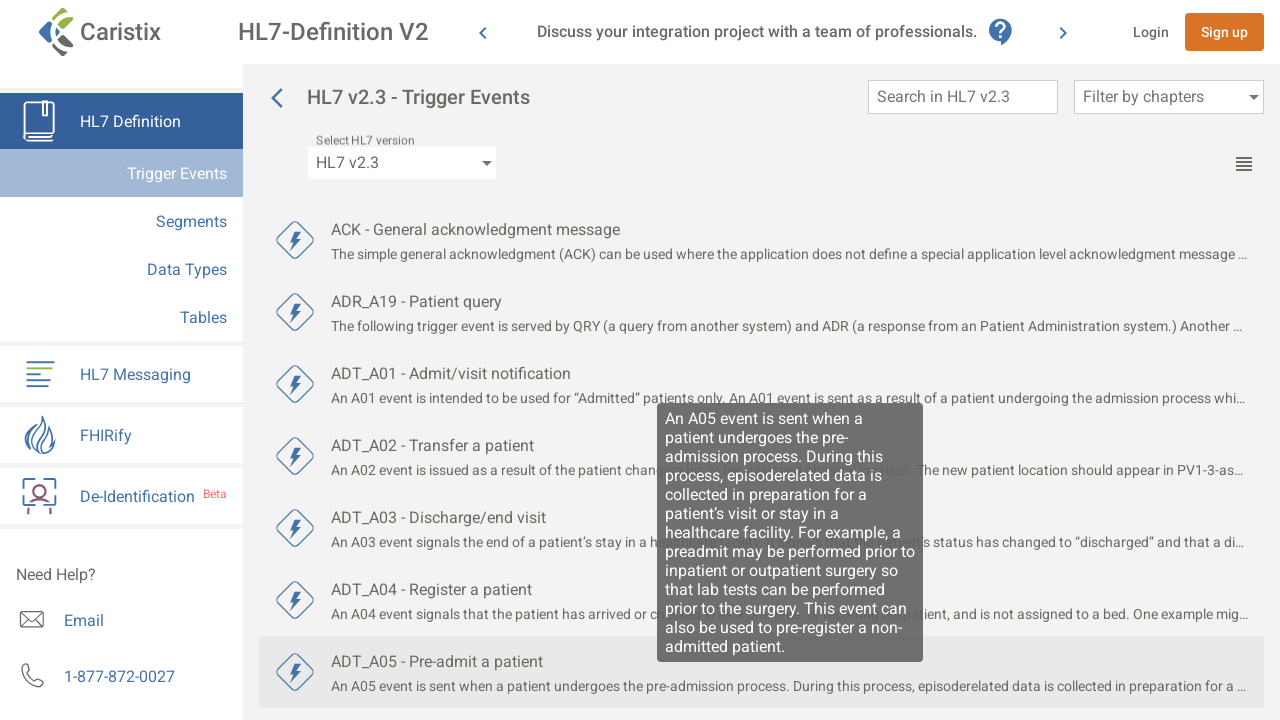

Scrolled to bottom of page (round 1, scroll 4)
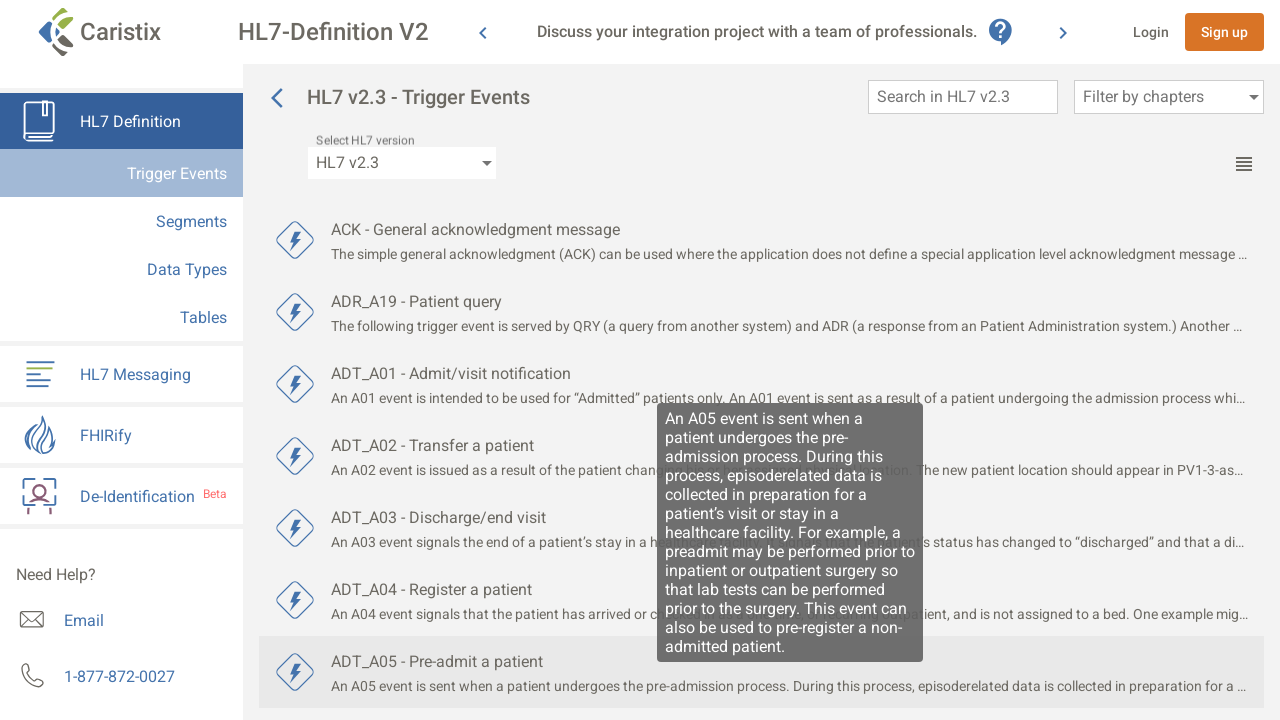

Waited 500ms for lazy loading (round 1, scroll 4)
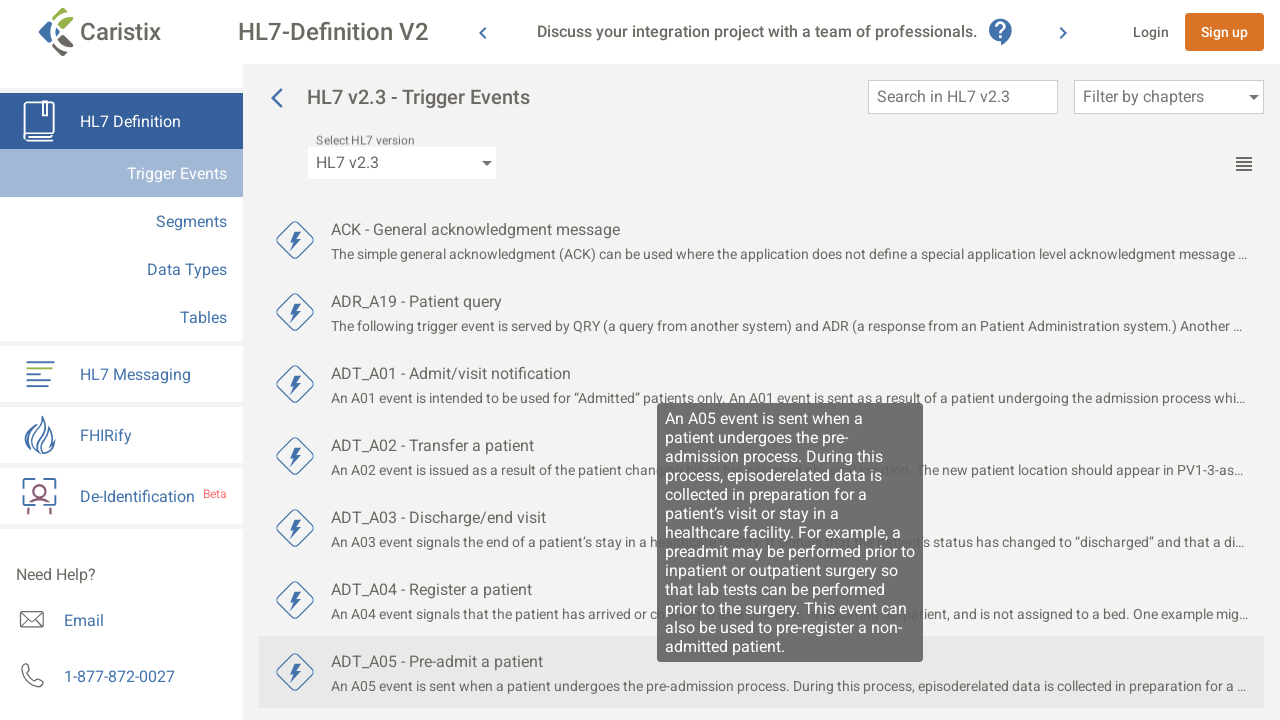

Scrolled to bottom of page (round 1, scroll 5)
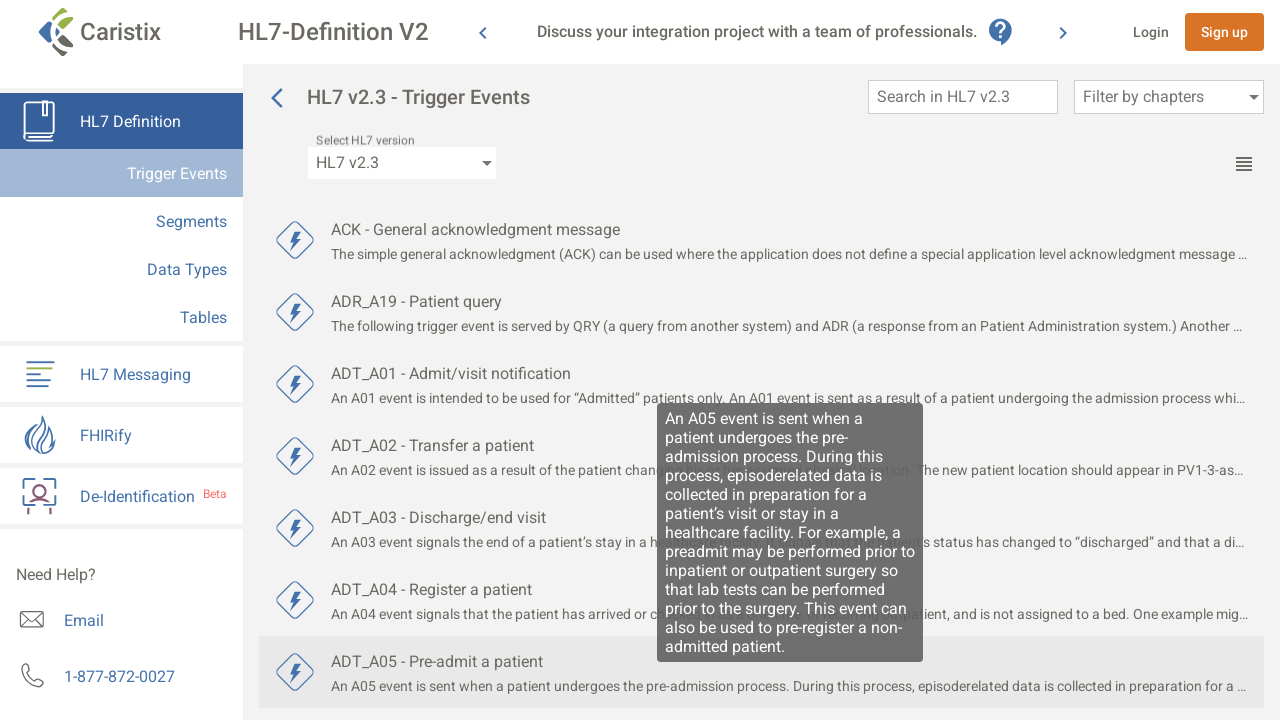

Waited 500ms for lazy loading (round 1, scroll 5)
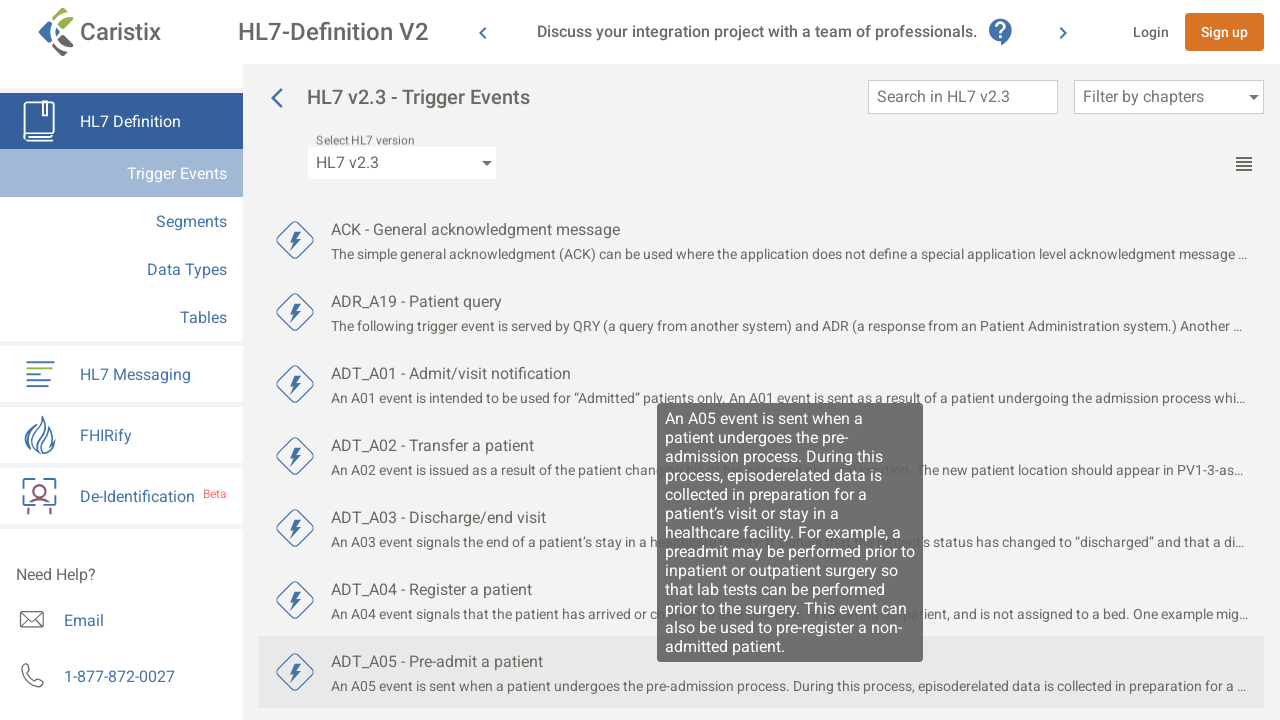

Scrolled to bottom of page (round 2, scroll 1)
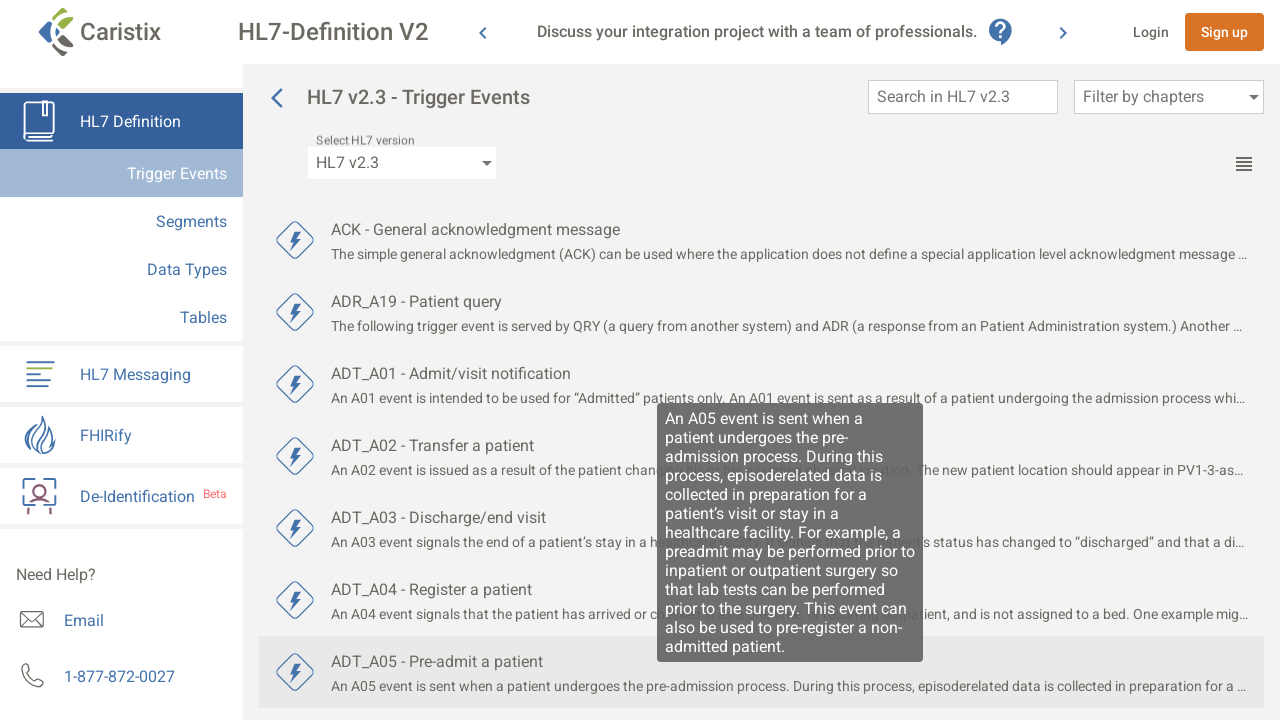

Waited 500ms for lazy loading (round 2, scroll 1)
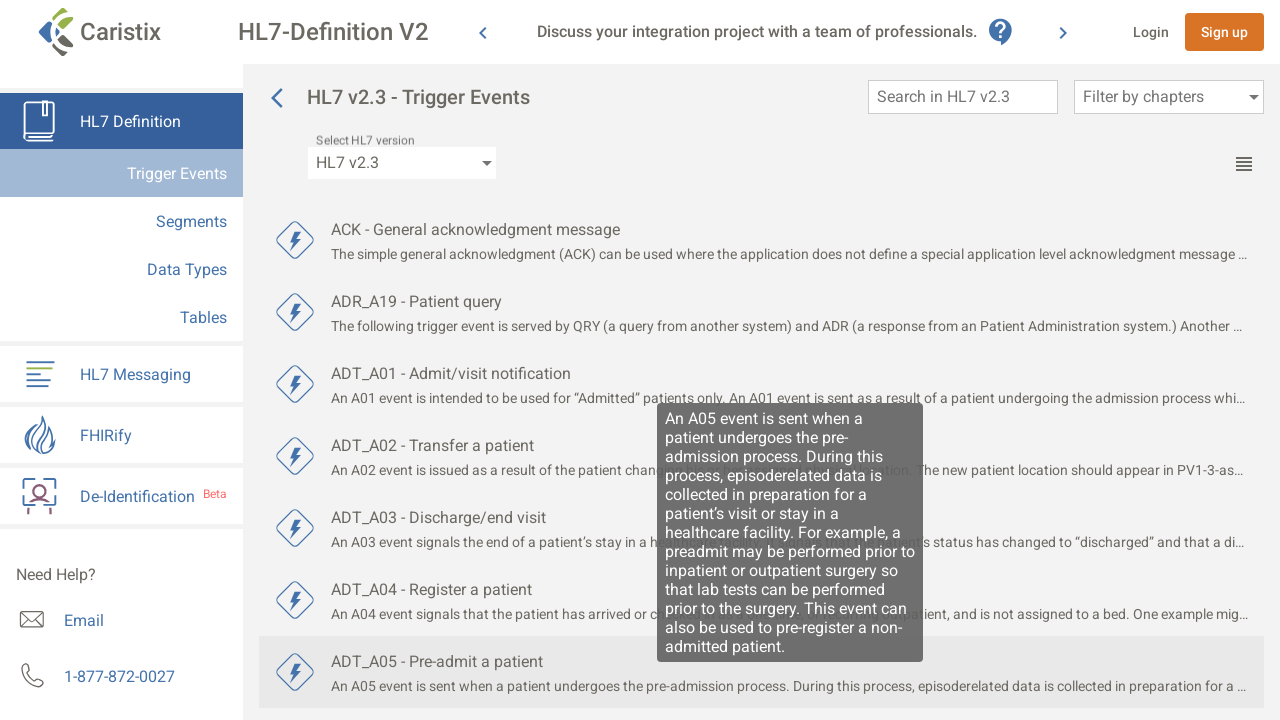

Scrolled to bottom of page (round 2, scroll 2)
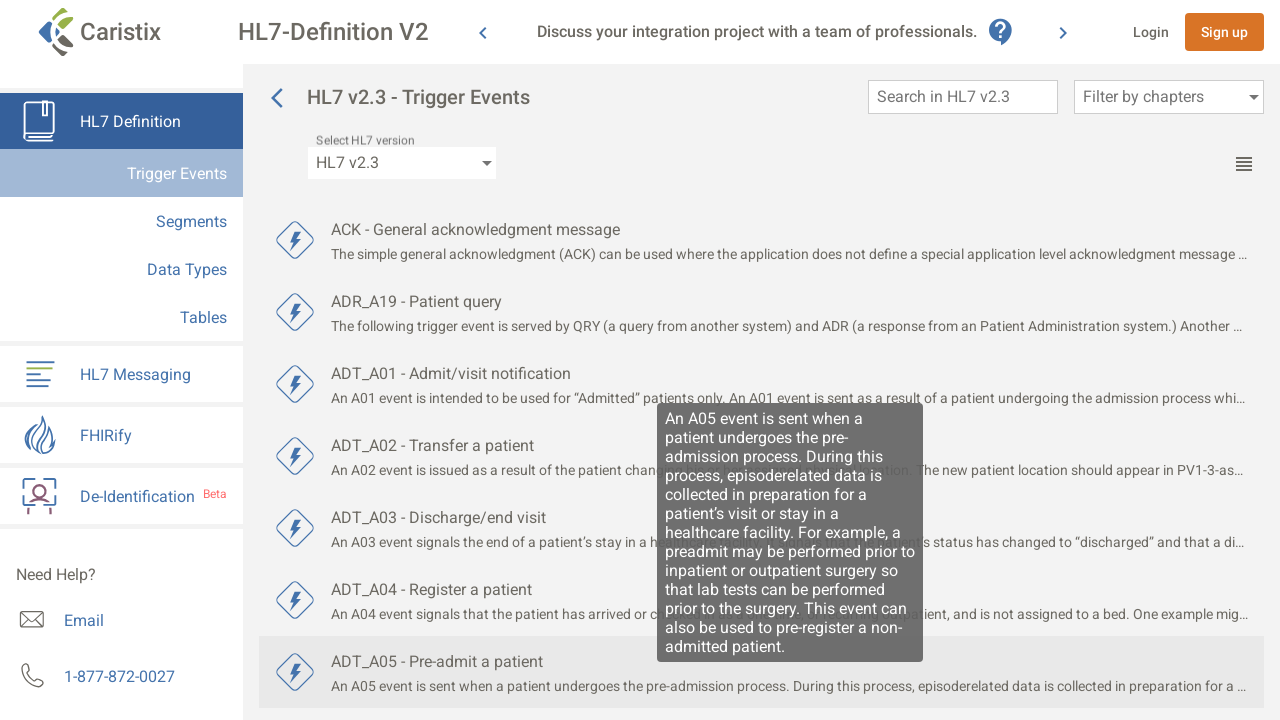

Waited 500ms for lazy loading (round 2, scroll 2)
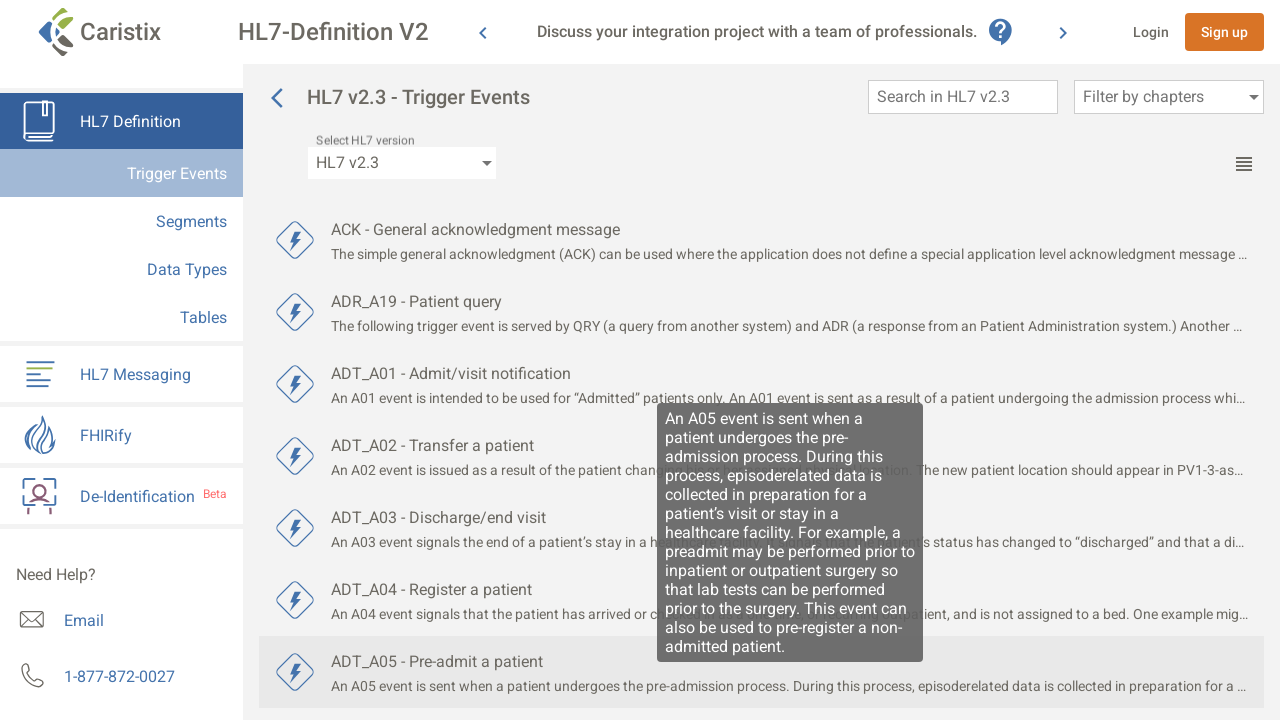

Scrolled to bottom of page (round 2, scroll 3)
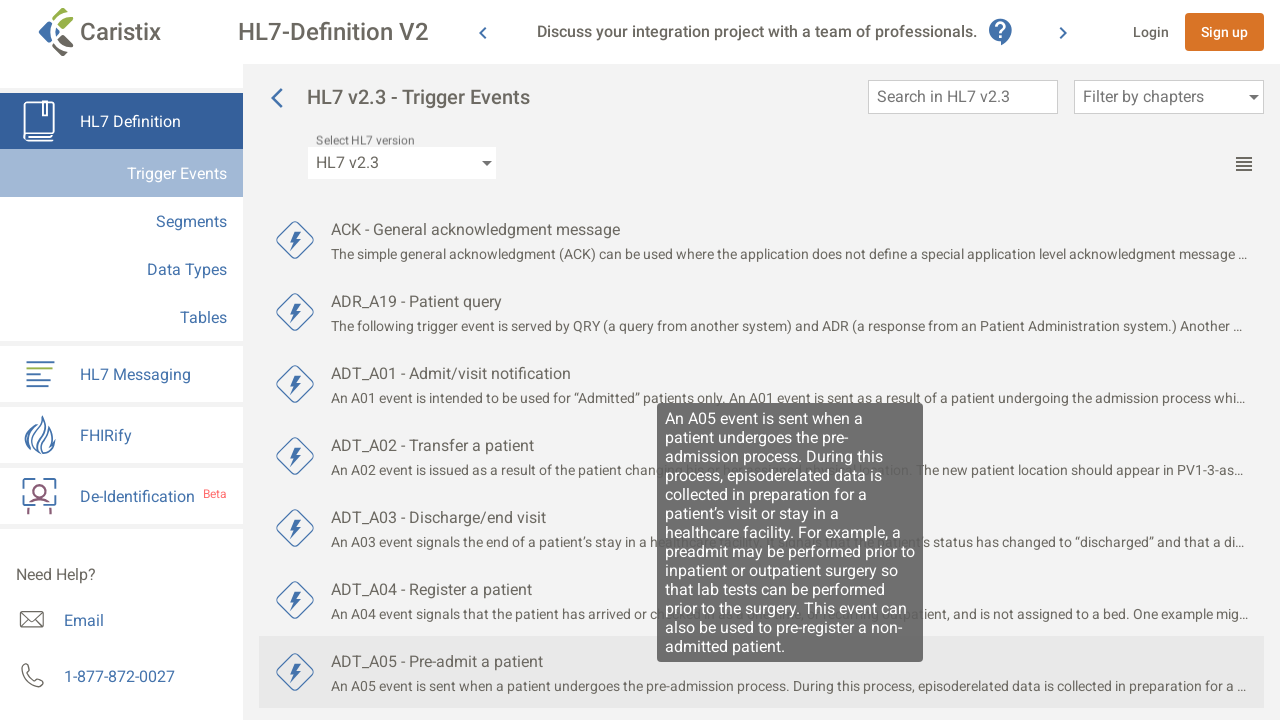

Waited 500ms for lazy loading (round 2, scroll 3)
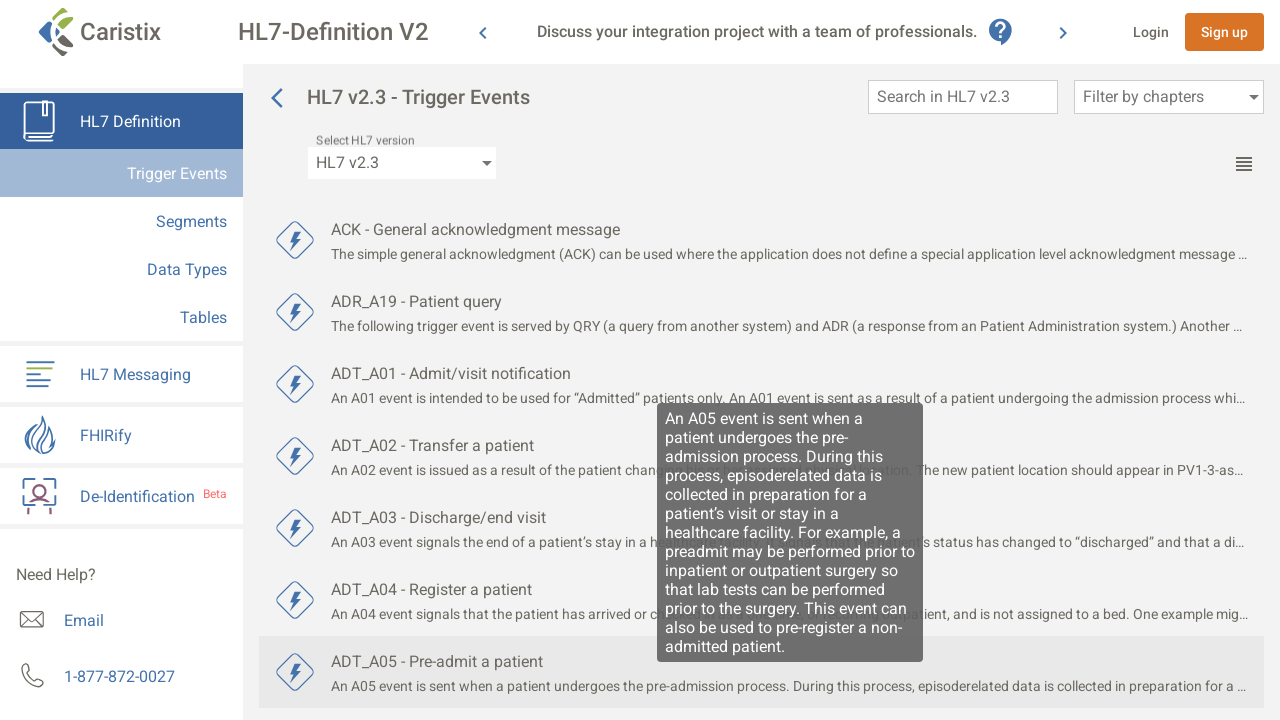

Scrolled to bottom of page (round 2, scroll 4)
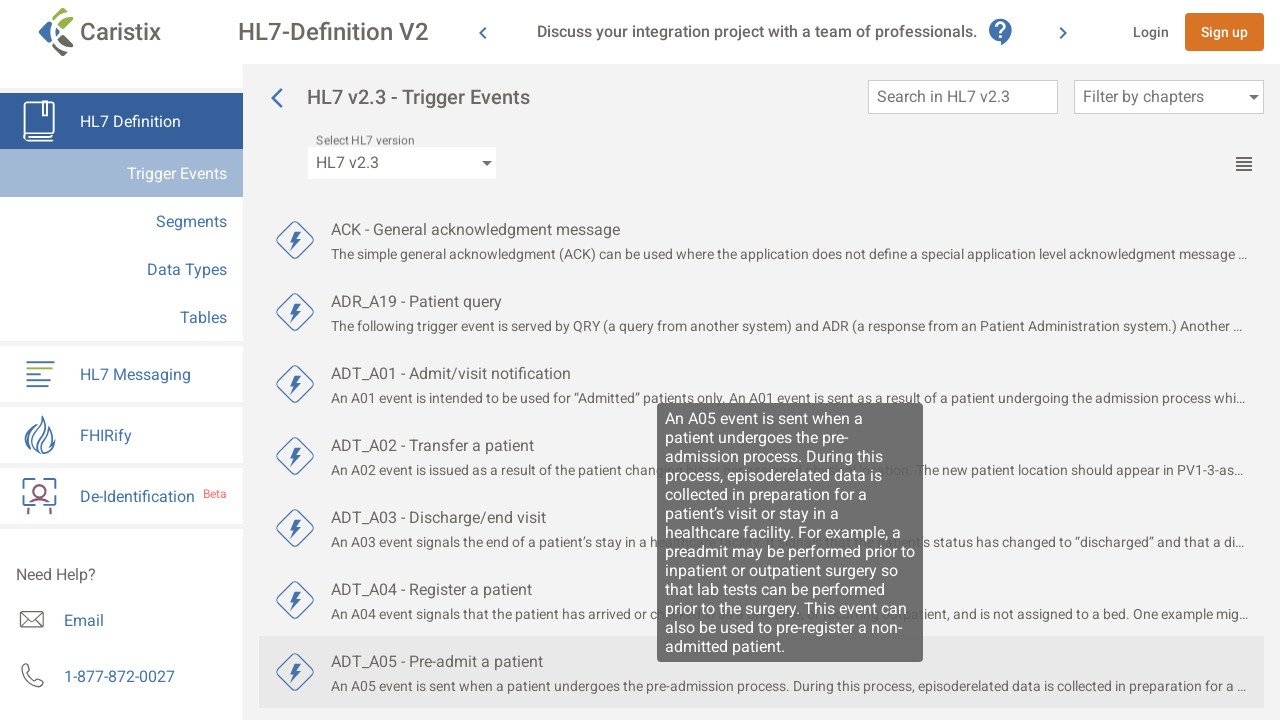

Waited 500ms for lazy loading (round 2, scroll 4)
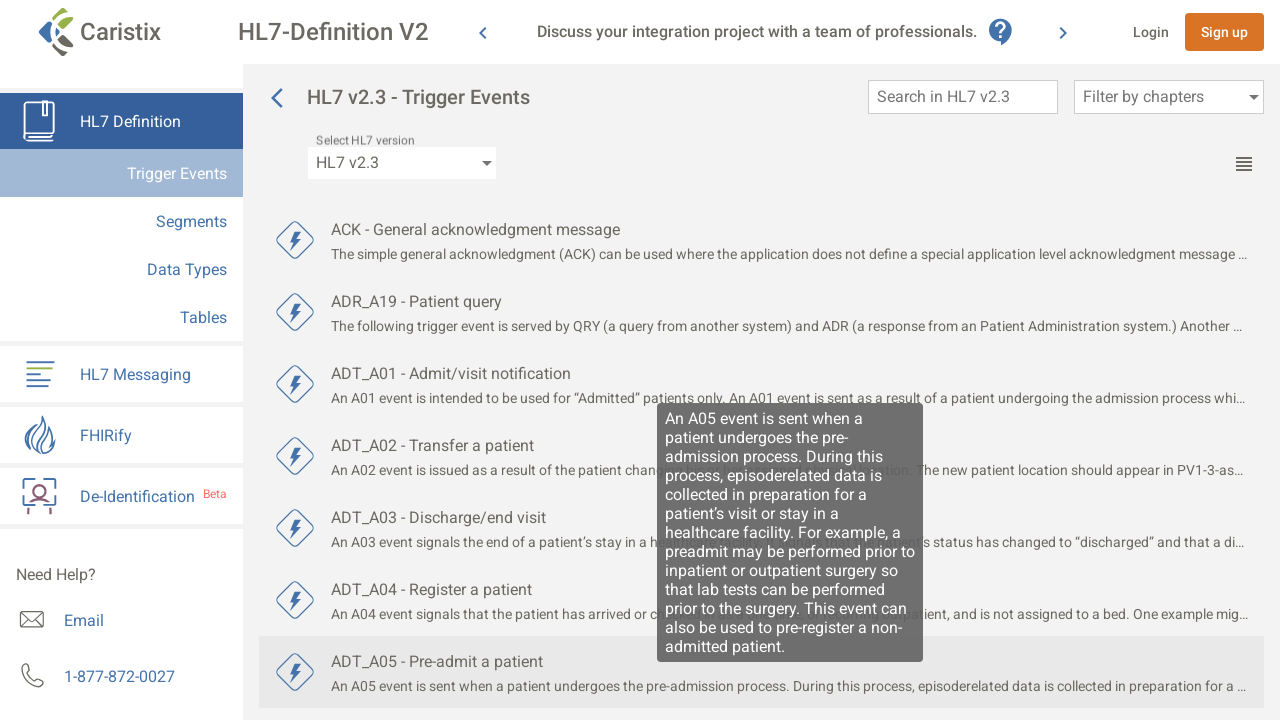

Scrolled to bottom of page (round 2, scroll 5)
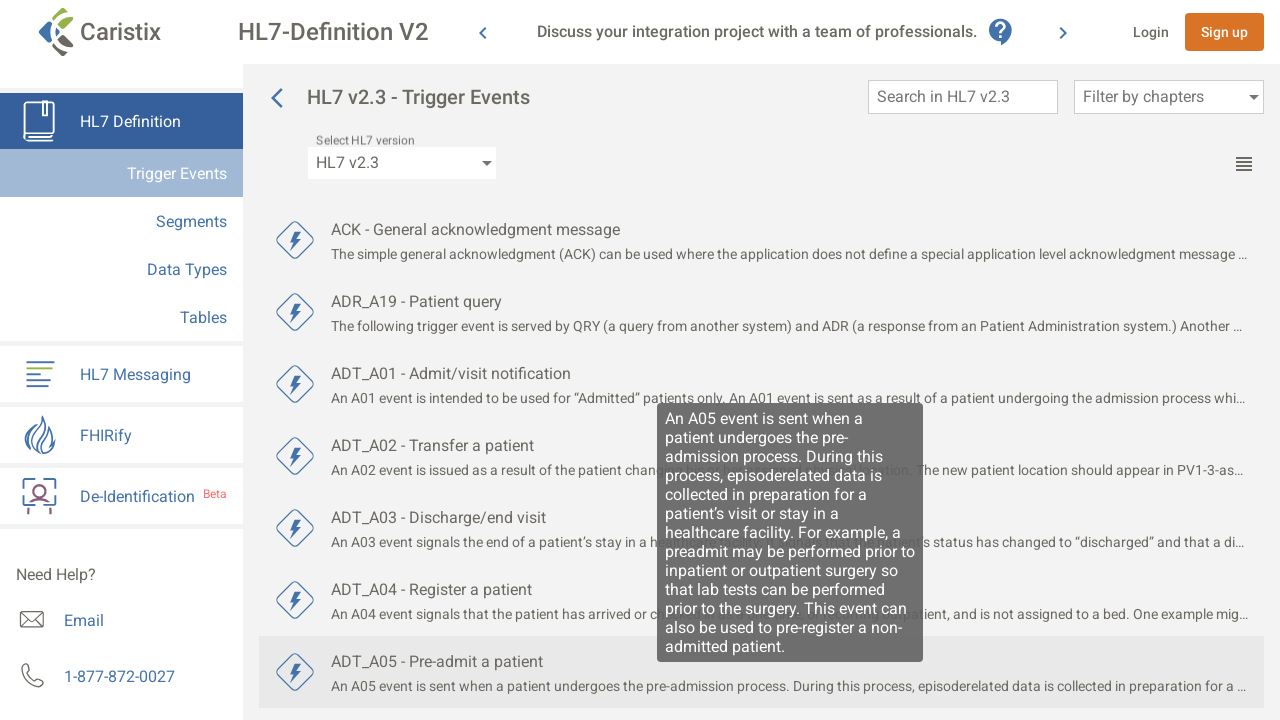

Waited 500ms for lazy loading (round 2, scroll 5)
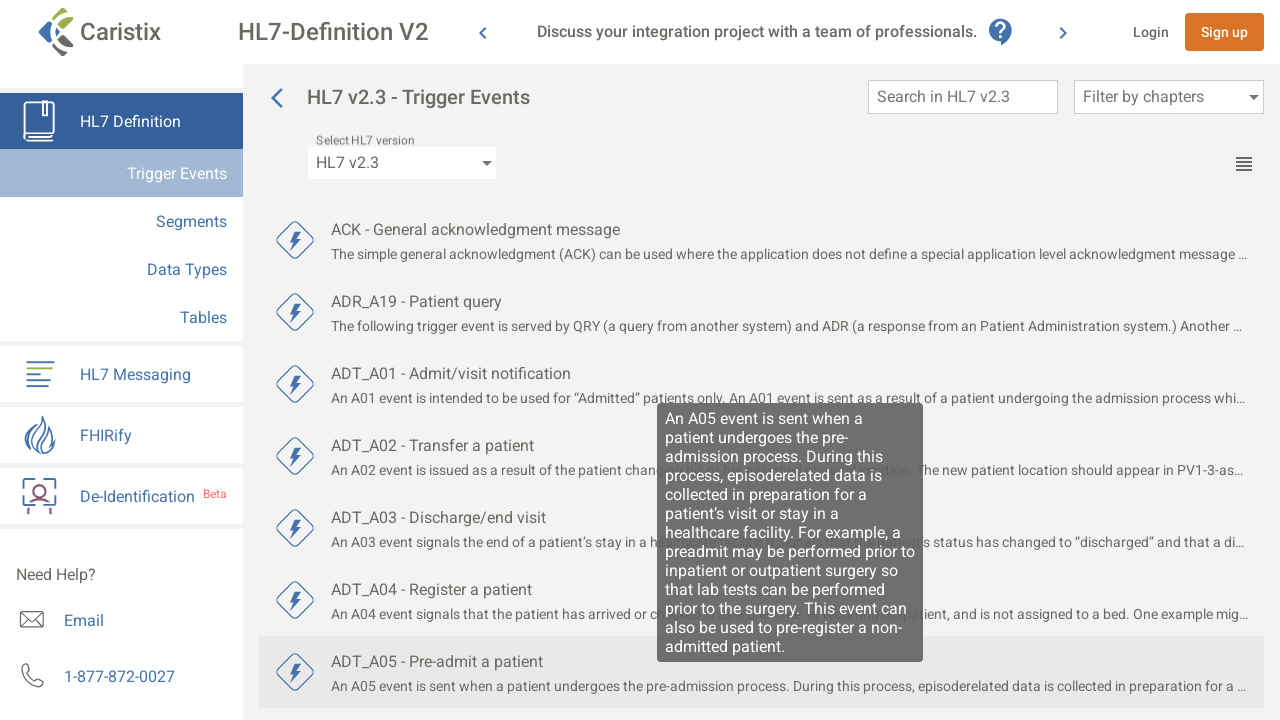

Scrolled to bottom of page (round 3, scroll 1)
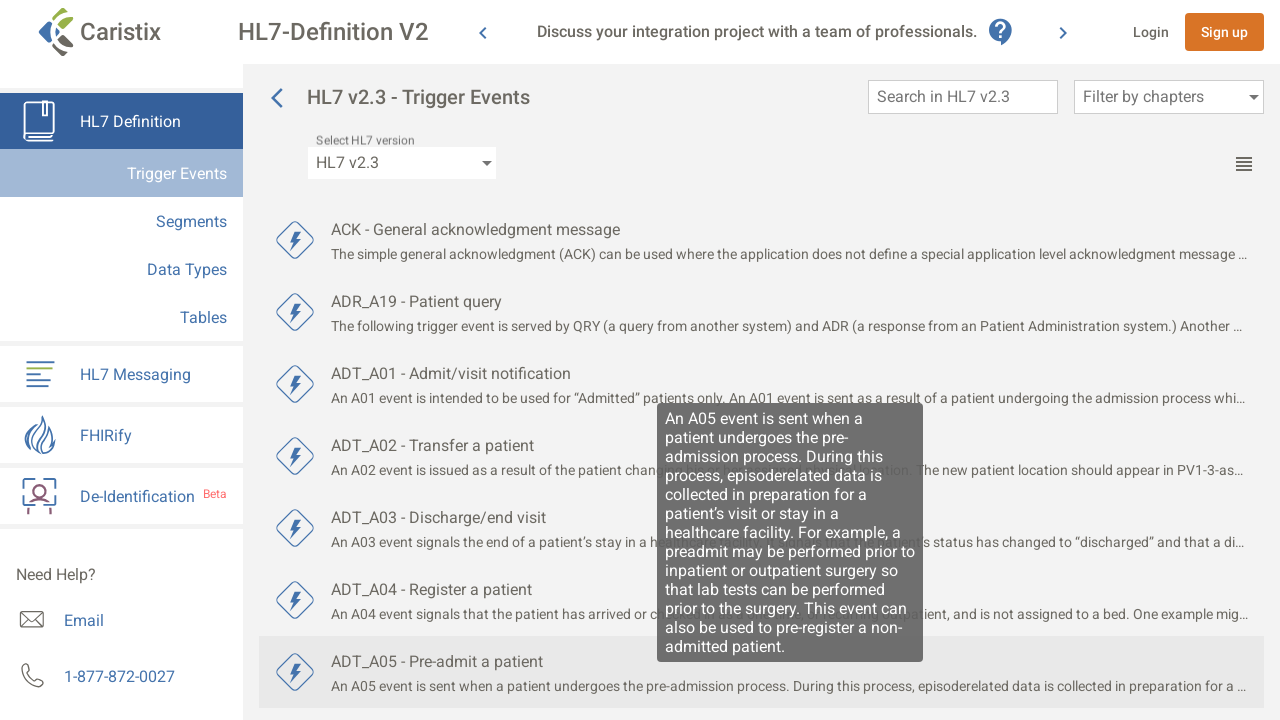

Waited 500ms for lazy loading (round 3, scroll 1)
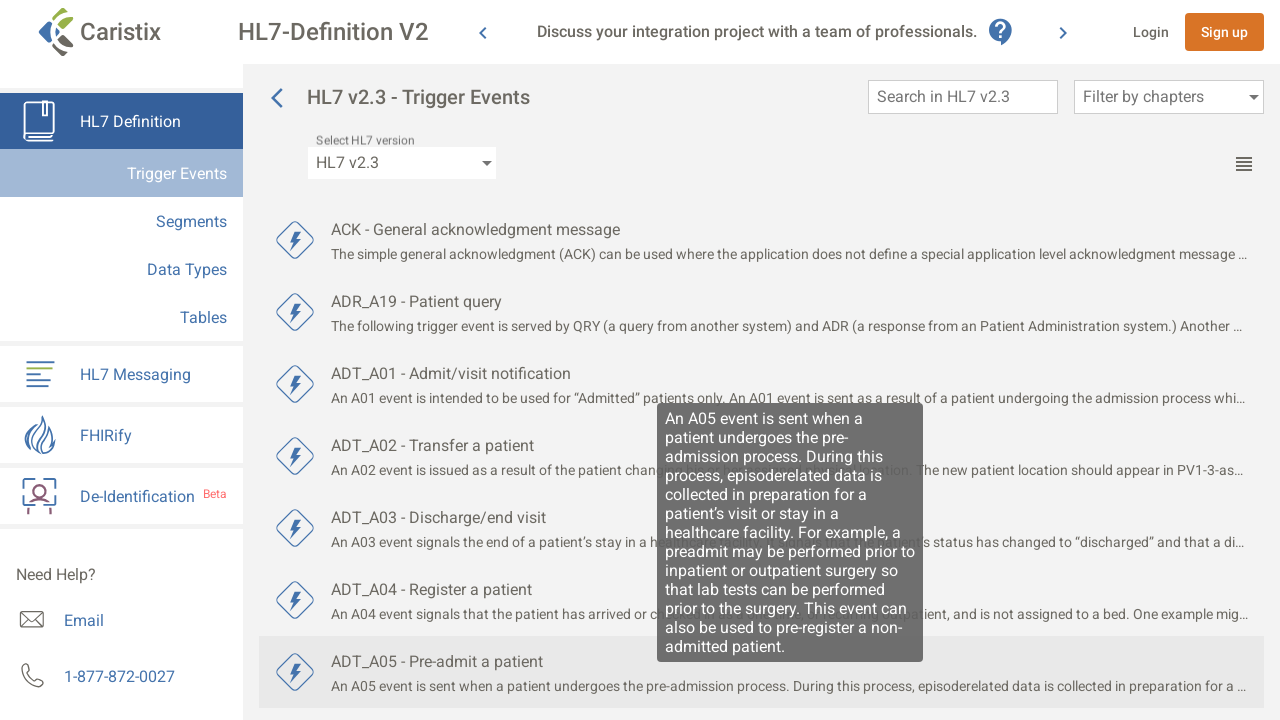

Scrolled to bottom of page (round 3, scroll 2)
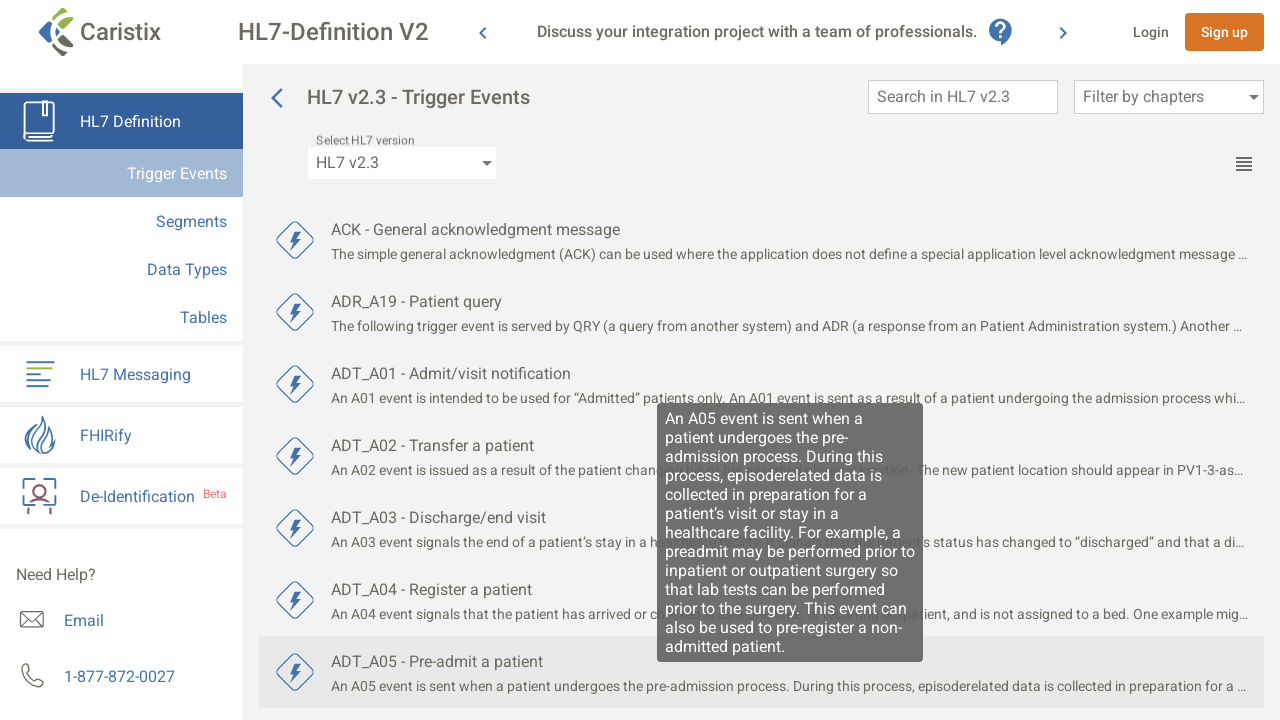

Waited 500ms for lazy loading (round 3, scroll 2)
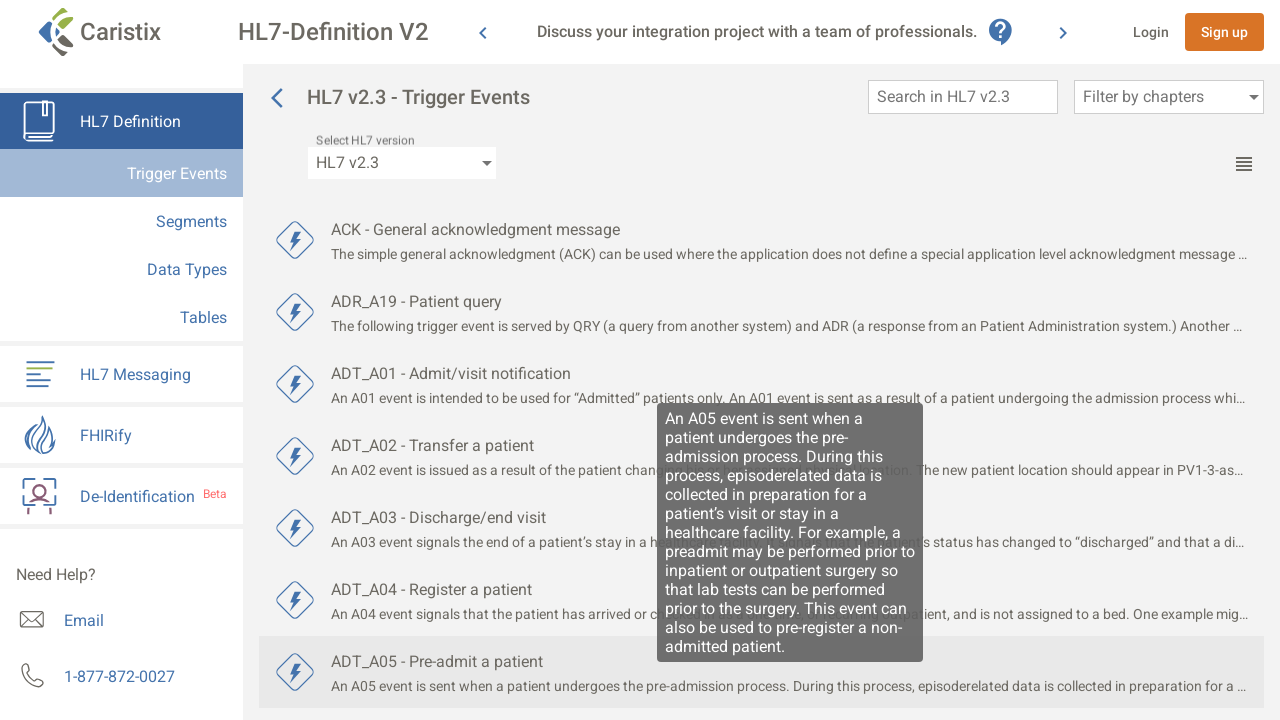

Scrolled to bottom of page (round 3, scroll 3)
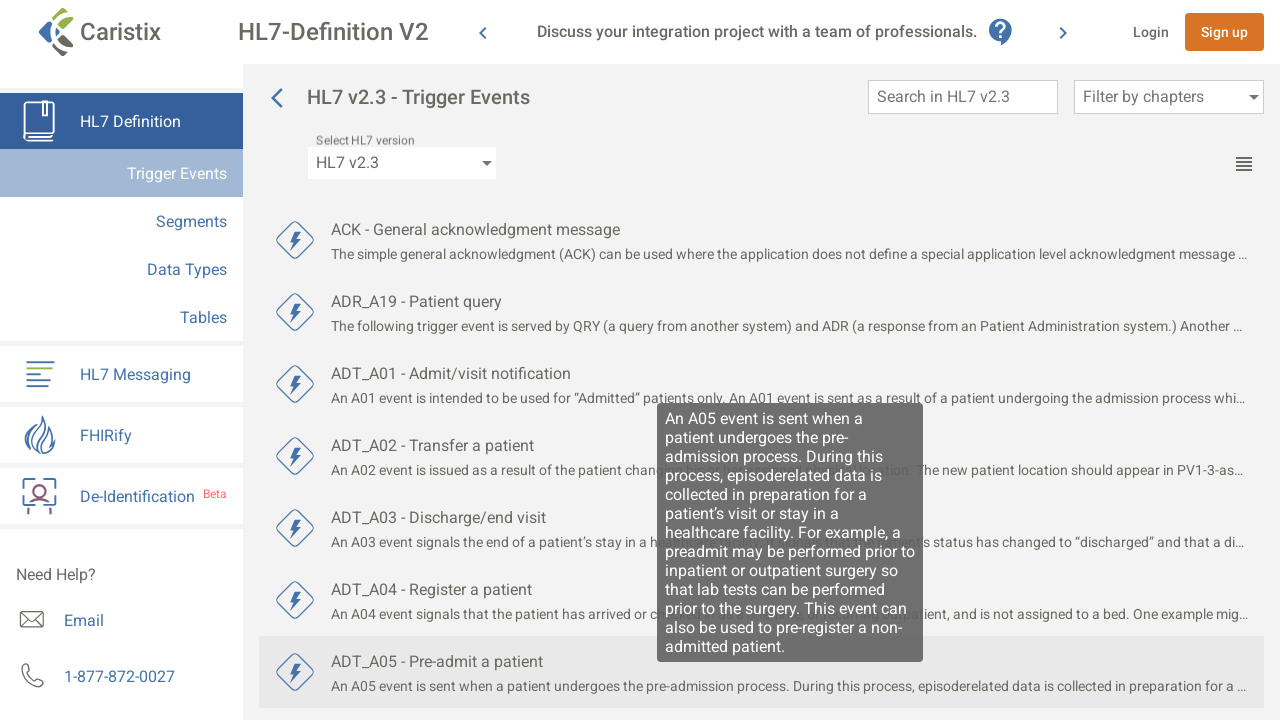

Waited 500ms for lazy loading (round 3, scroll 3)
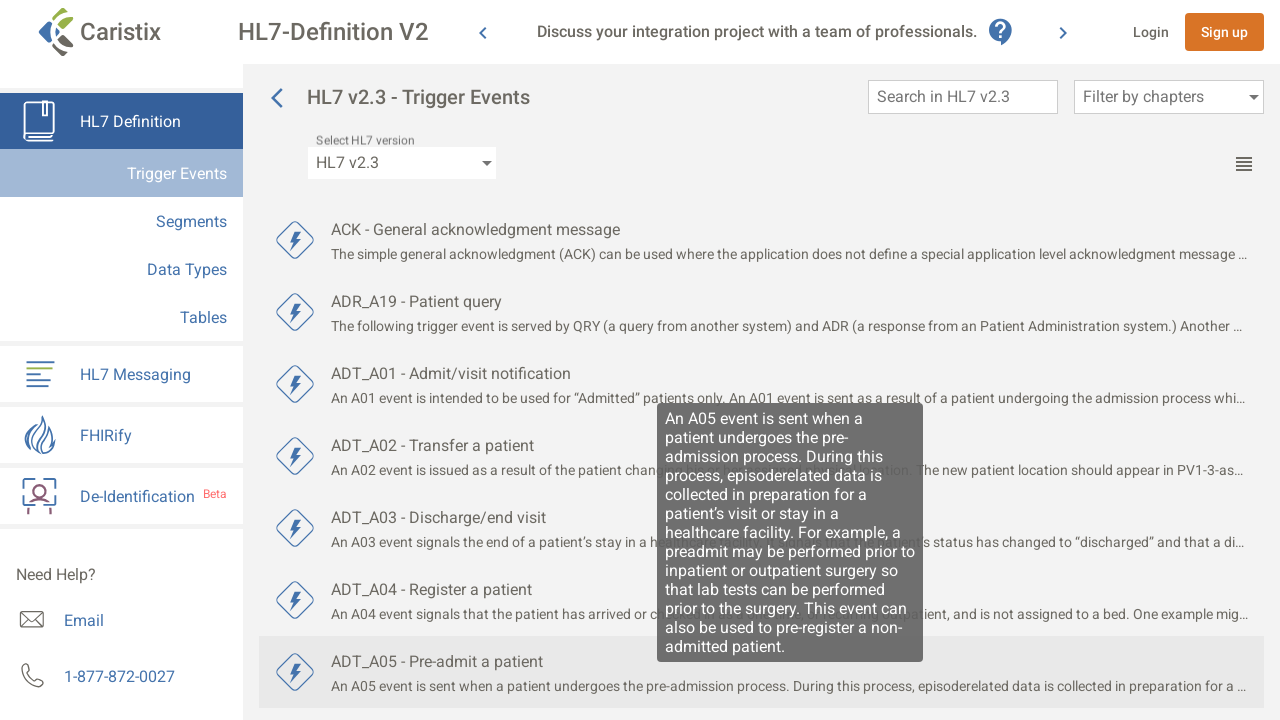

Scrolled to bottom of page (round 3, scroll 4)
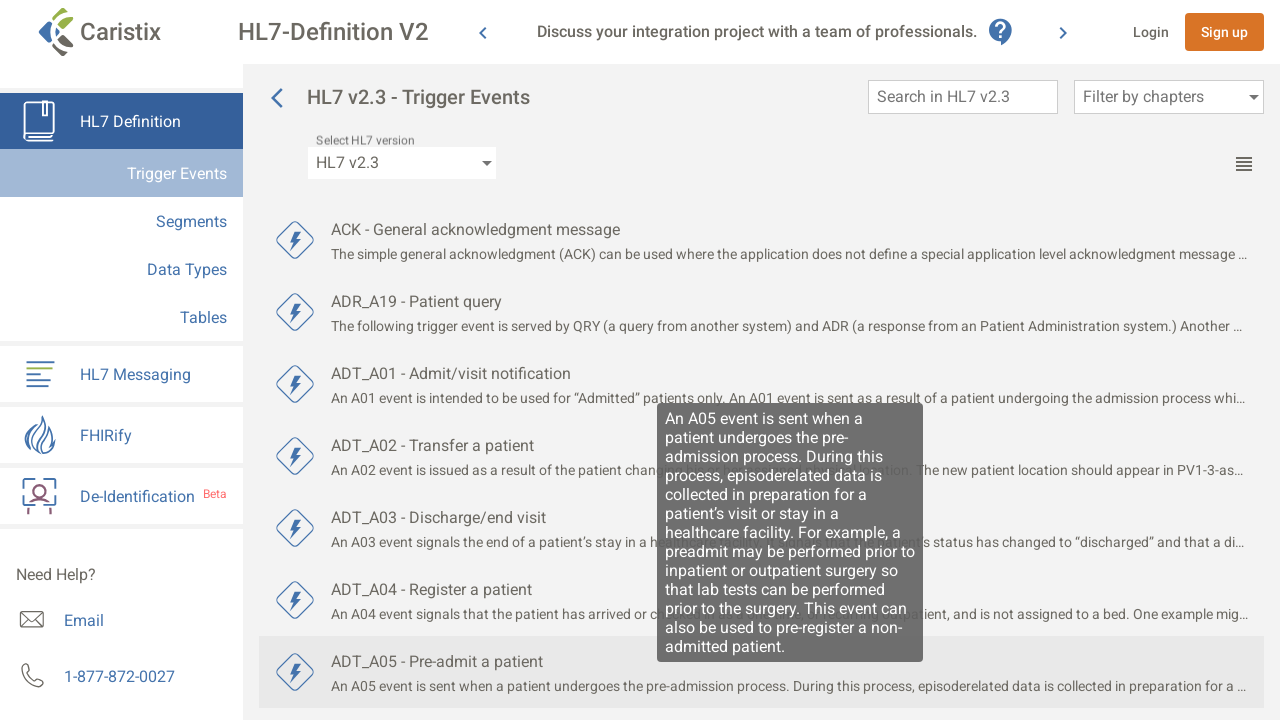

Waited 500ms for lazy loading (round 3, scroll 4)
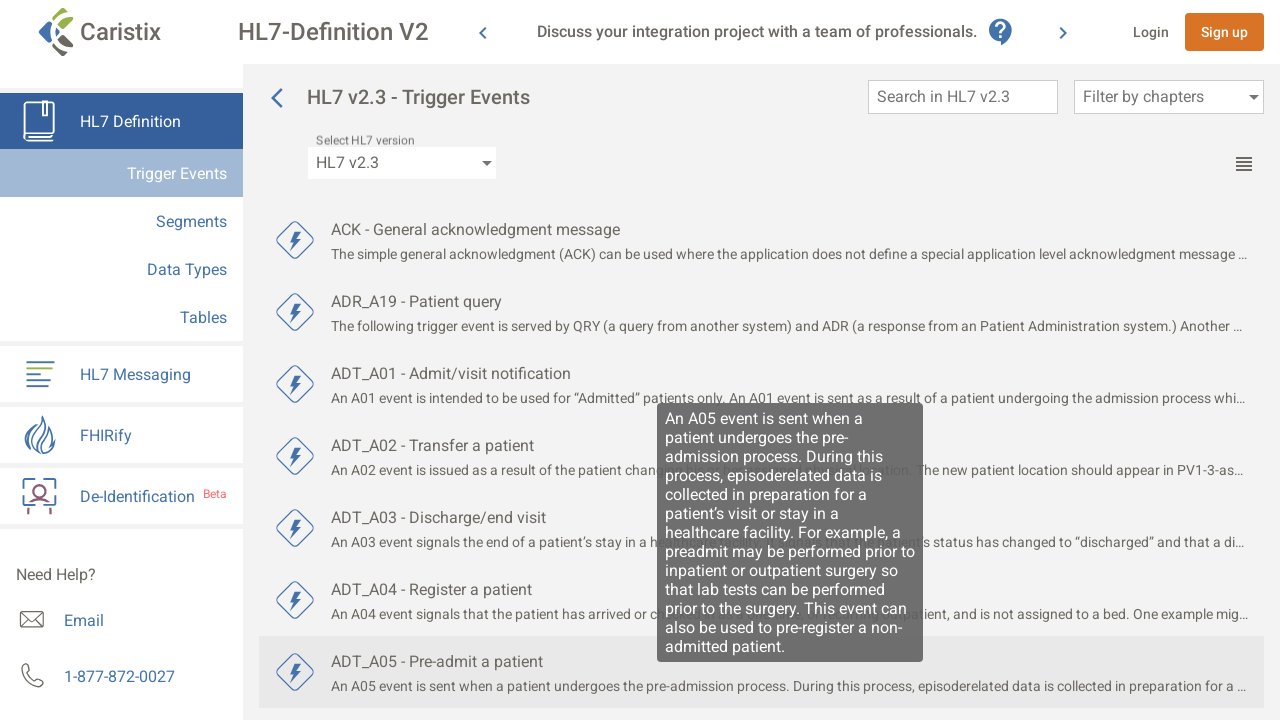

Scrolled to bottom of page (round 3, scroll 5)
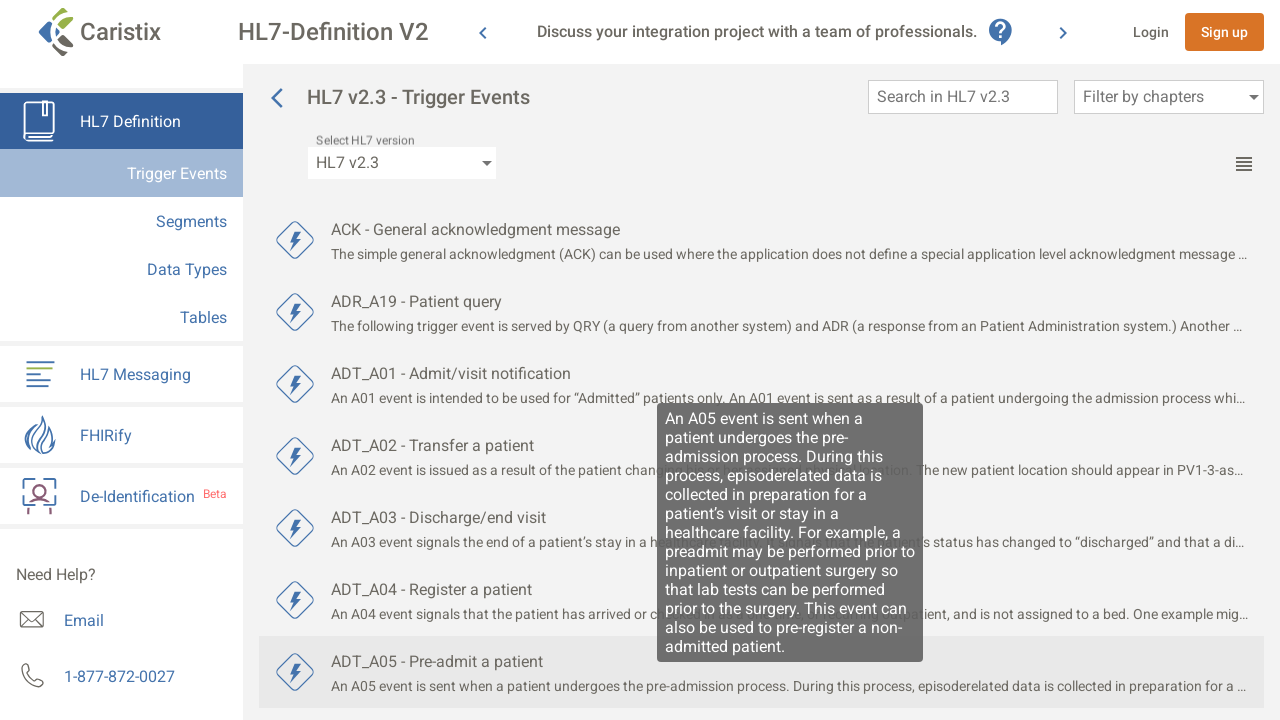

Waited 500ms for lazy loading (round 3, scroll 5)
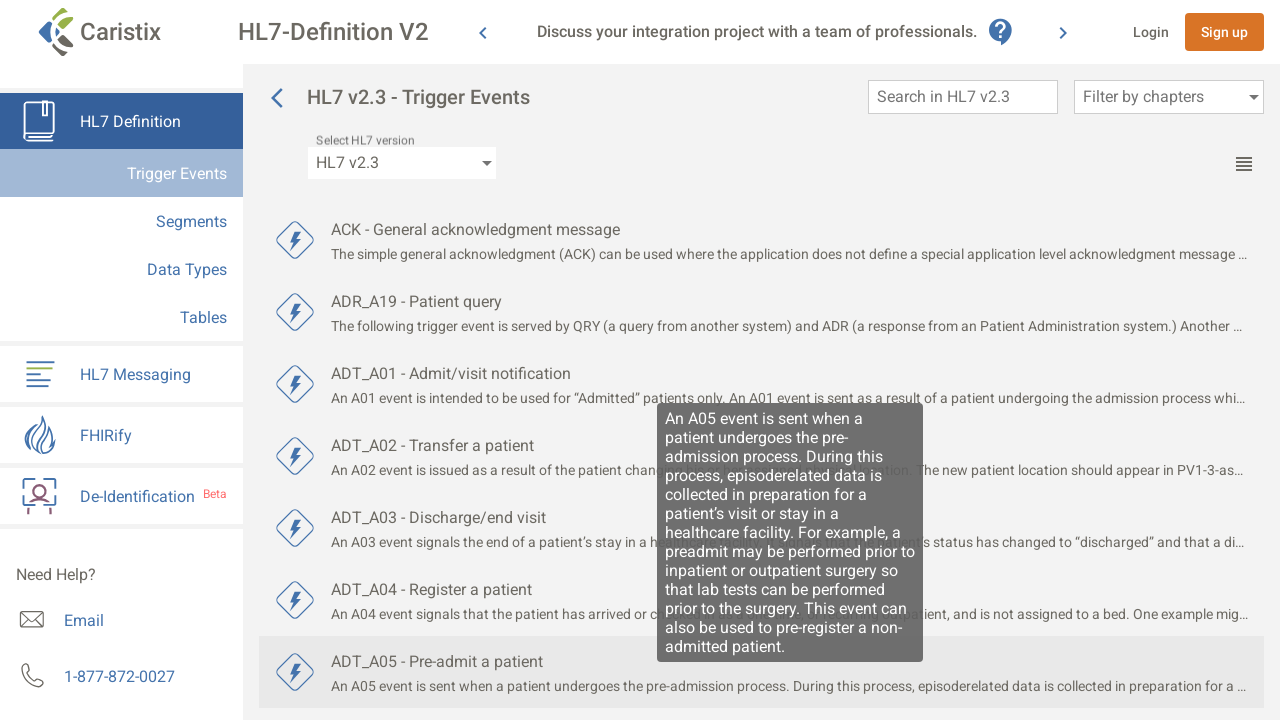

Scrolled to bottom of page (round 4, scroll 1)
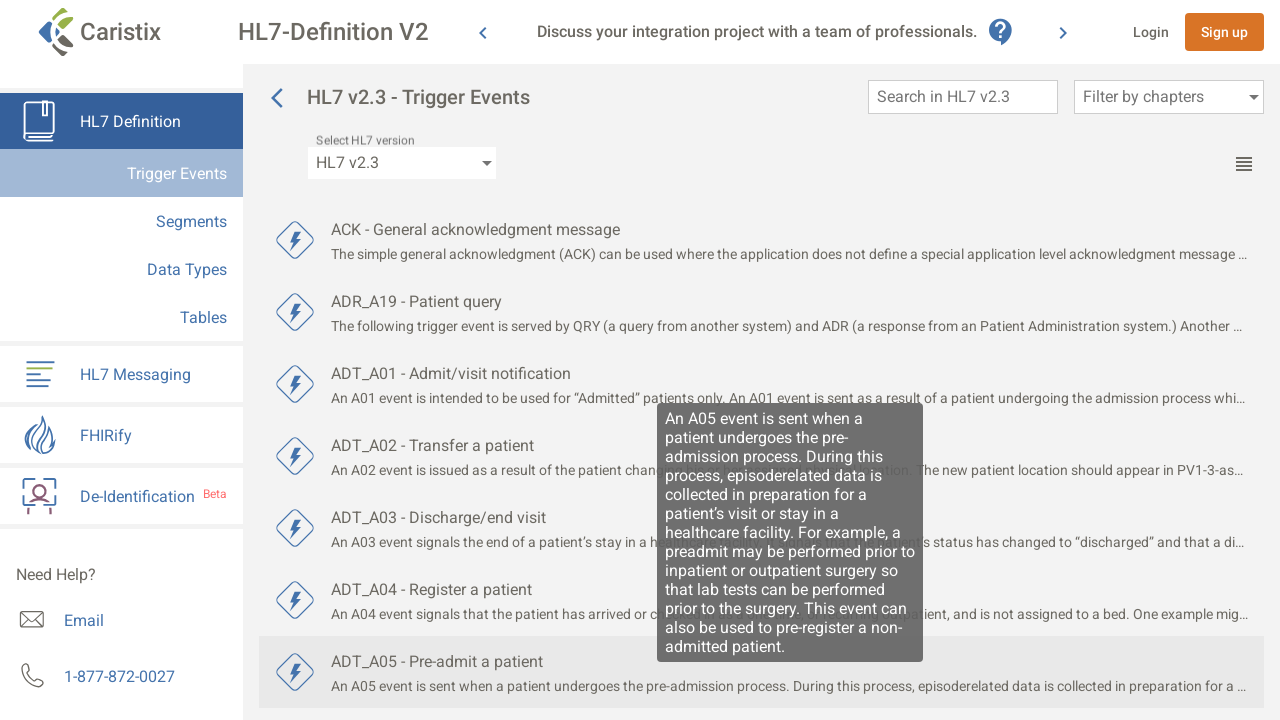

Waited 500ms for lazy loading (round 4, scroll 1)
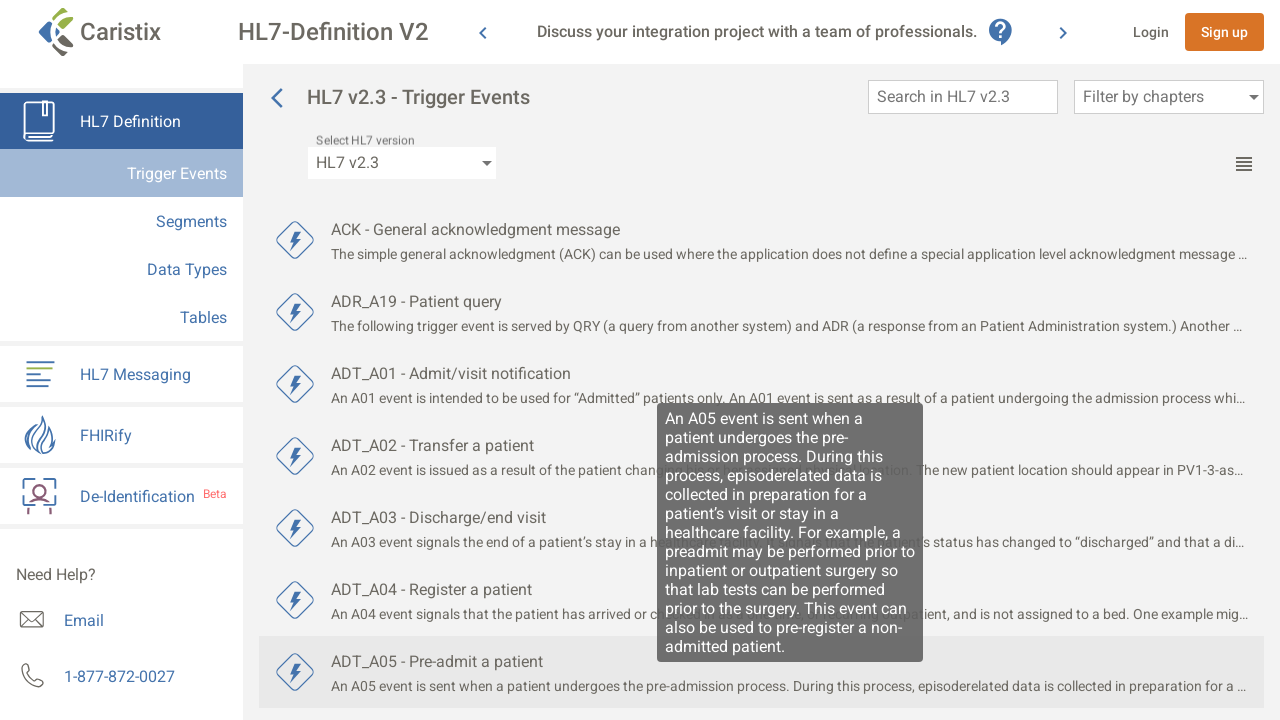

Scrolled to bottom of page (round 4, scroll 2)
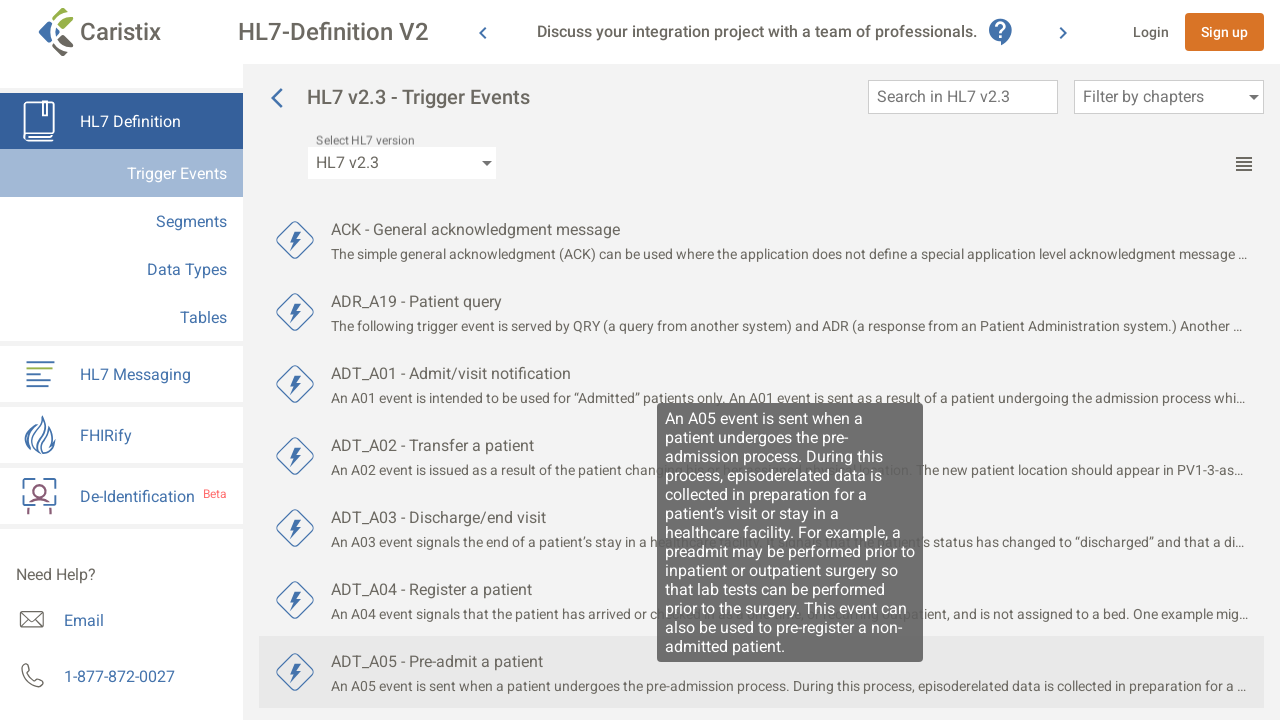

Waited 500ms for lazy loading (round 4, scroll 2)
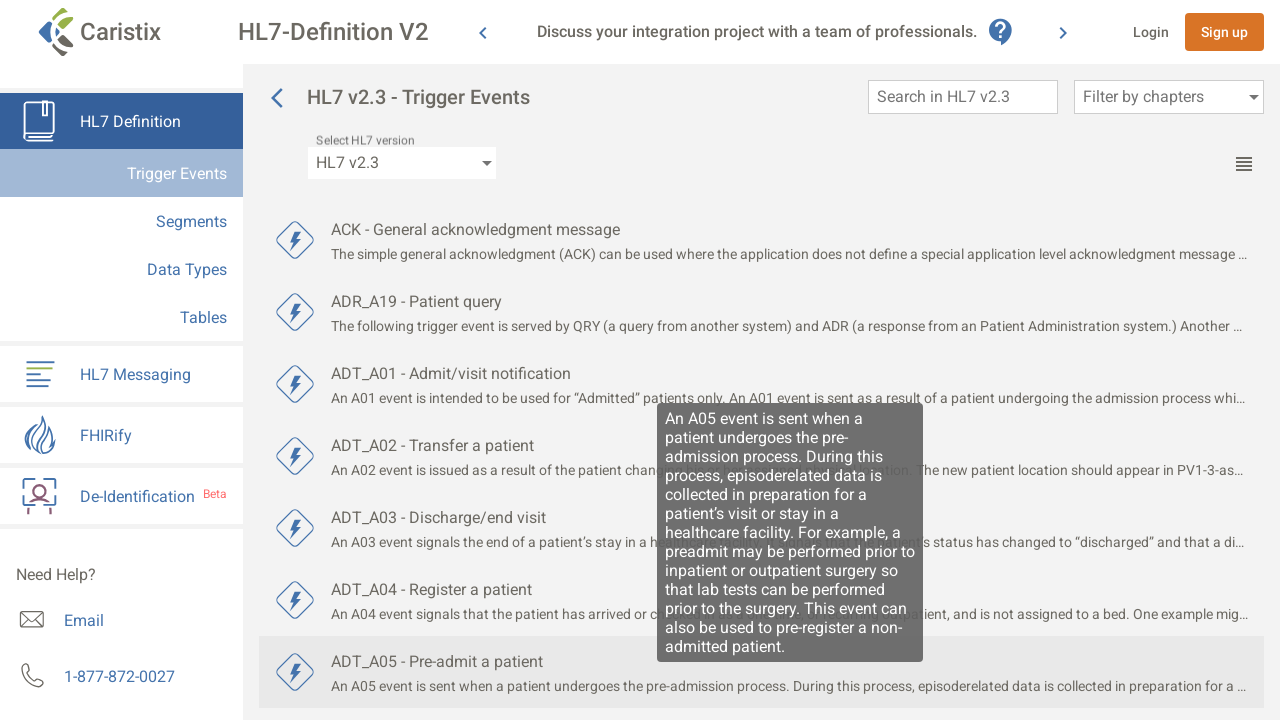

Scrolled to bottom of page (round 4, scroll 3)
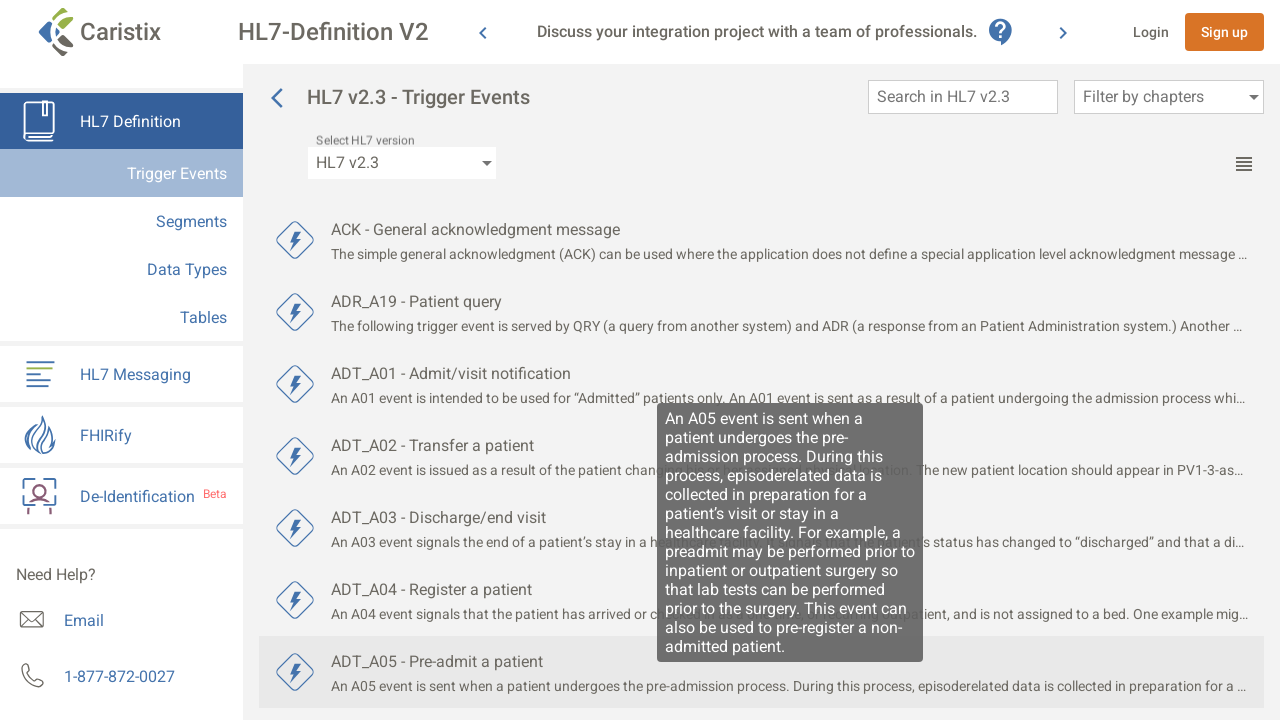

Waited 500ms for lazy loading (round 4, scroll 3)
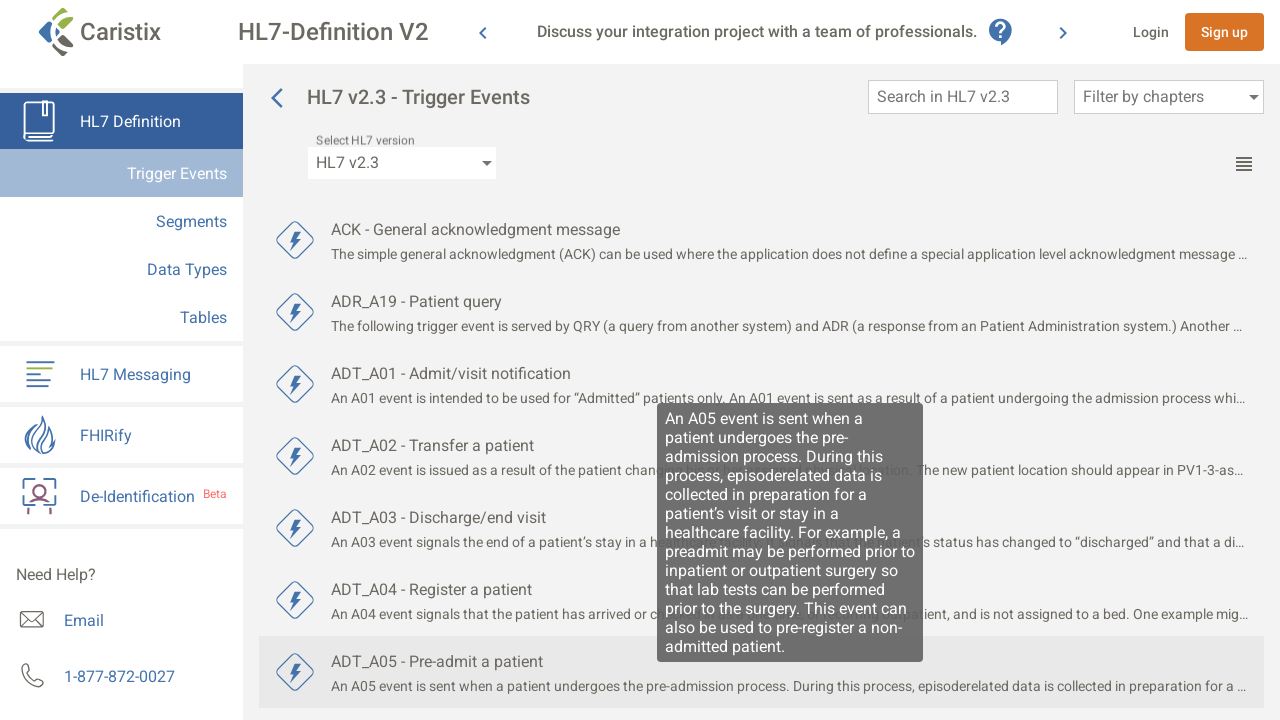

Scrolled to bottom of page (round 4, scroll 4)
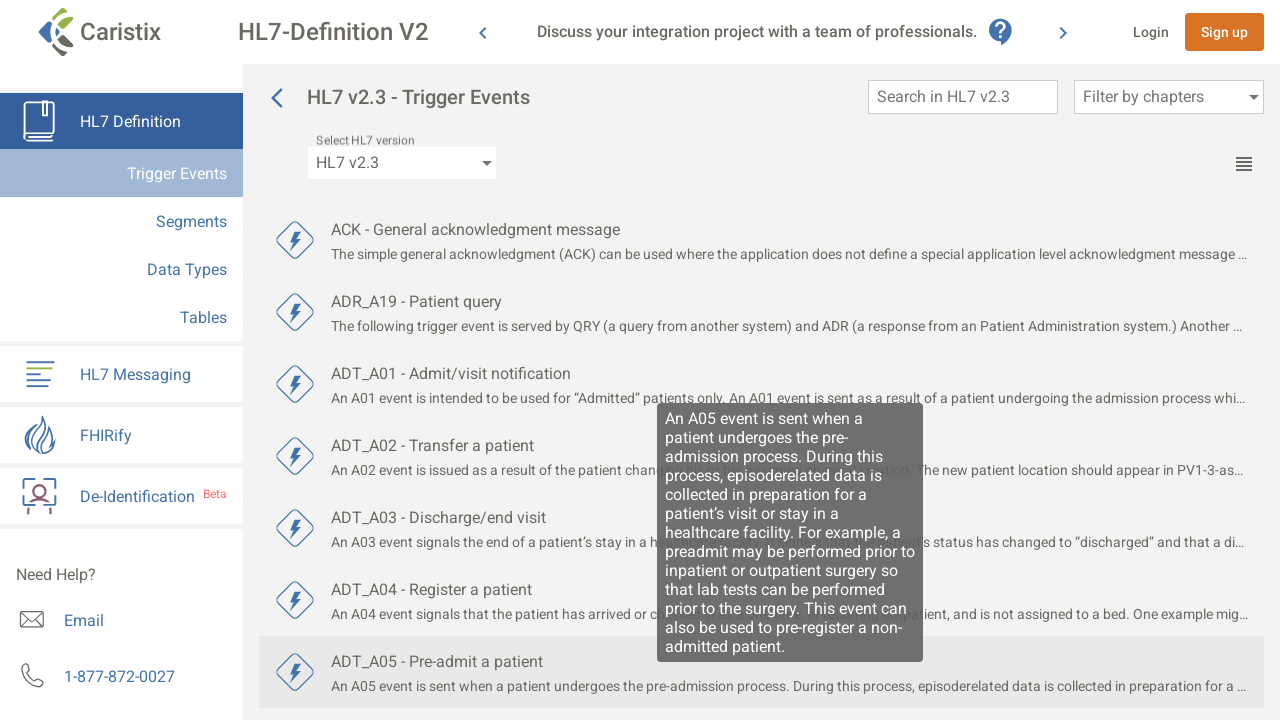

Waited 500ms for lazy loading (round 4, scroll 4)
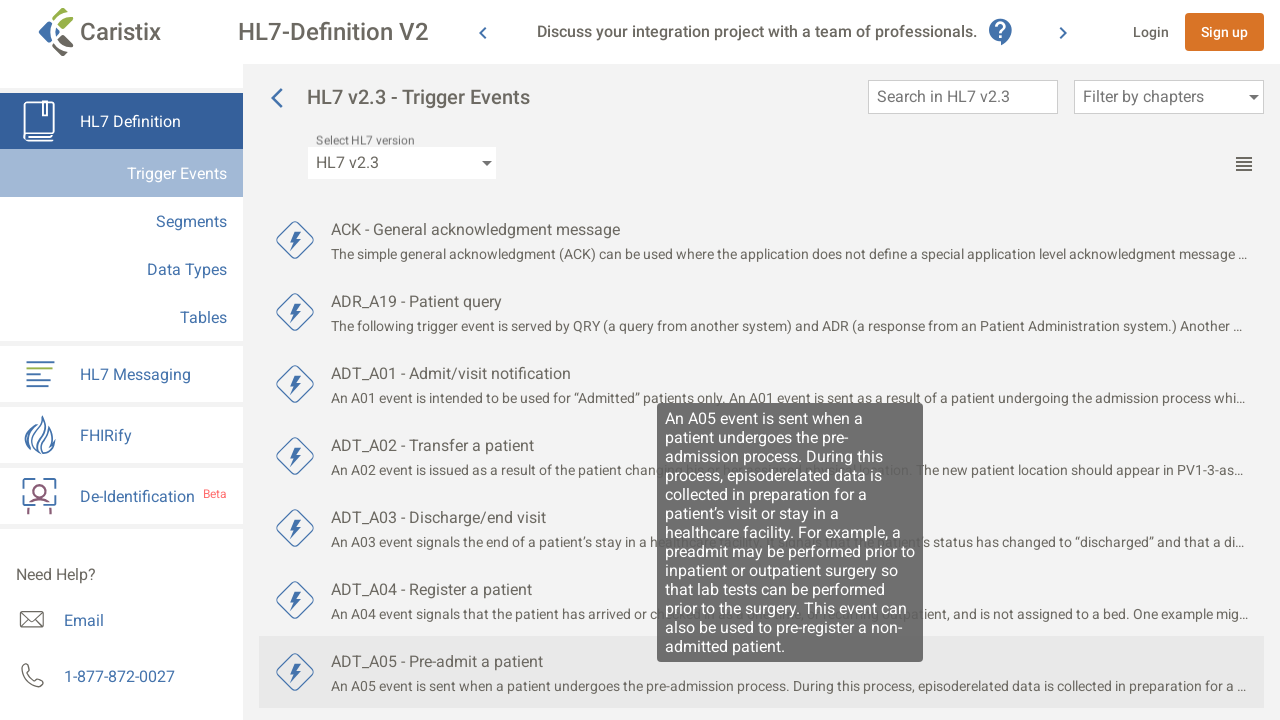

Scrolled to bottom of page (round 4, scroll 5)
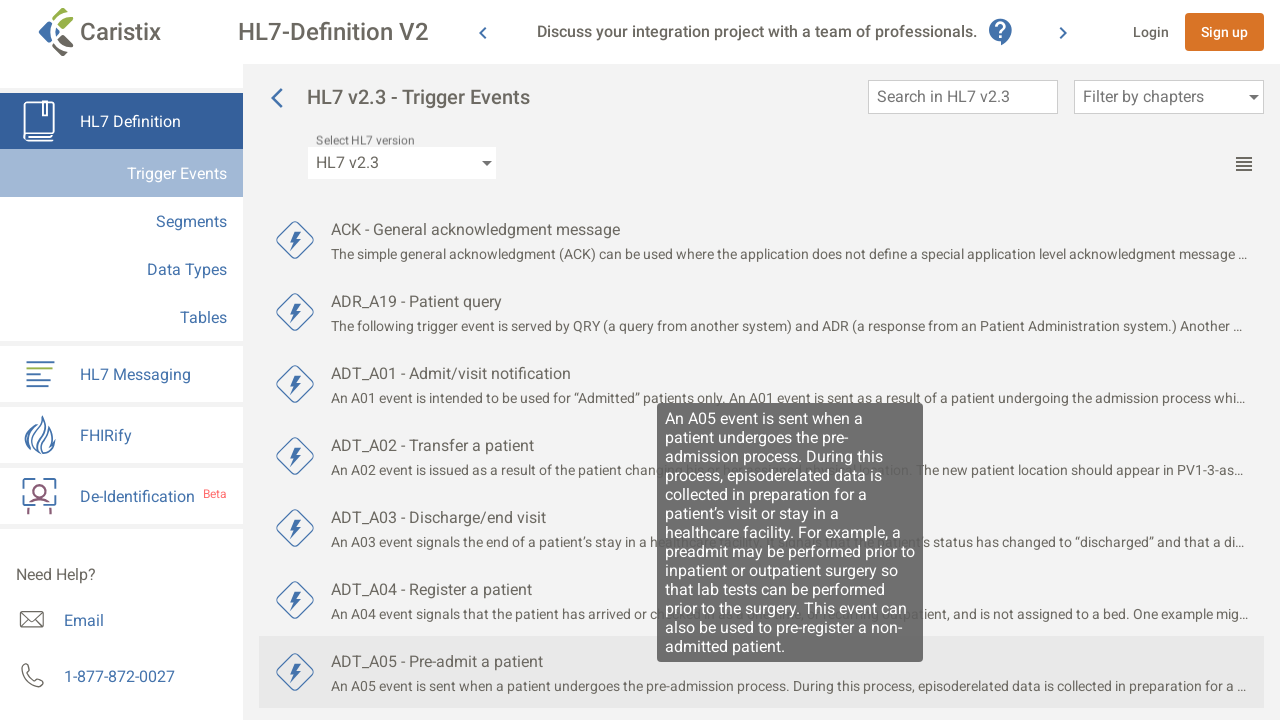

Waited 500ms for lazy loading (round 4, scroll 5)
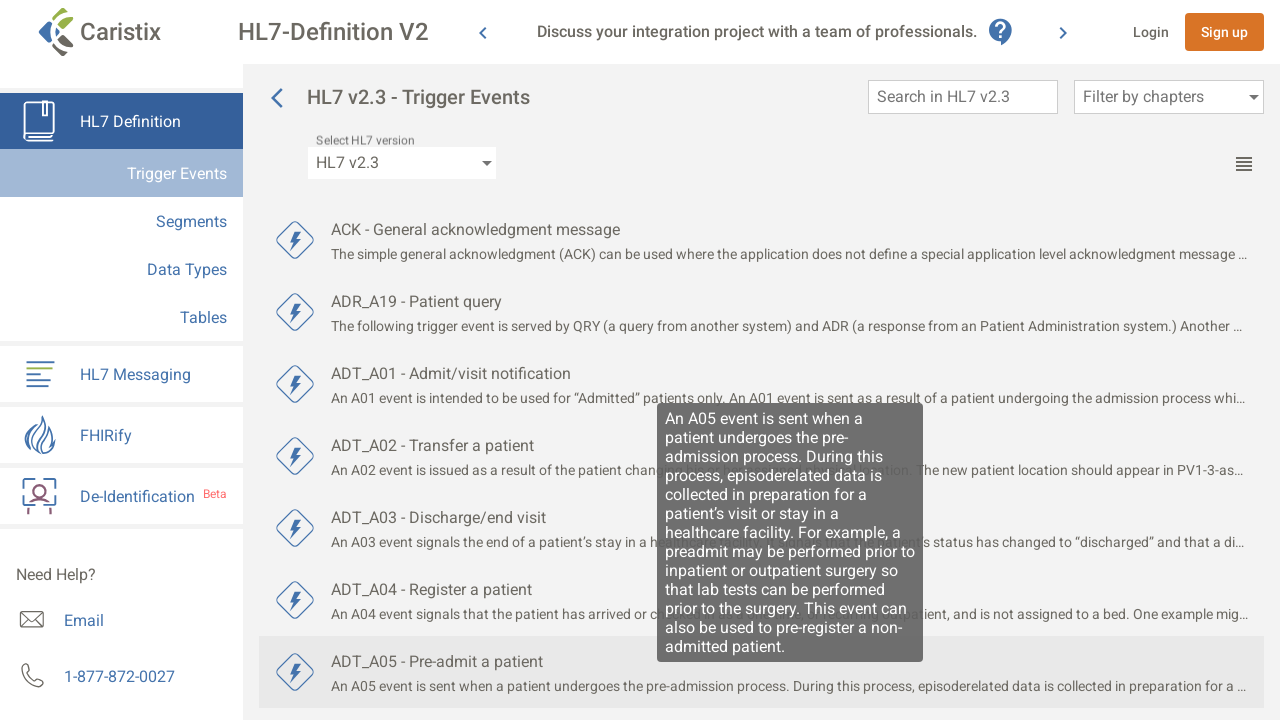

Scrolled to bottom of page (round 5, scroll 1)
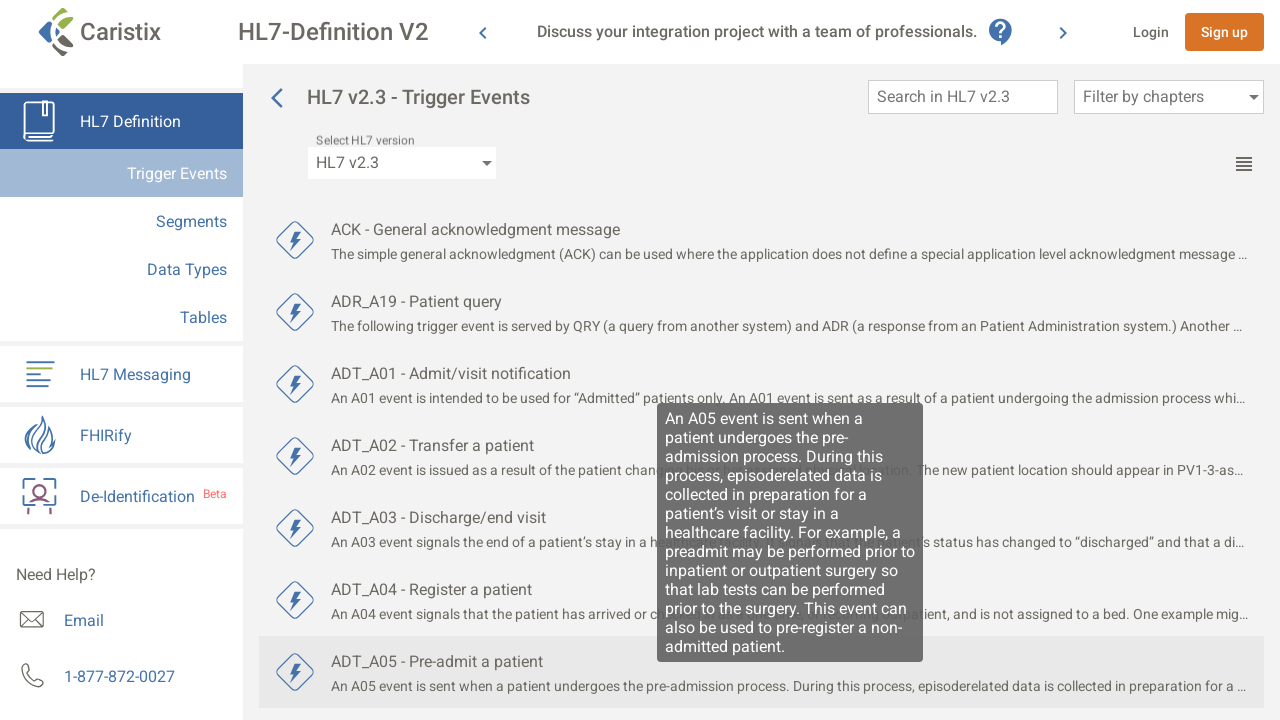

Waited 500ms for lazy loading (round 5, scroll 1)
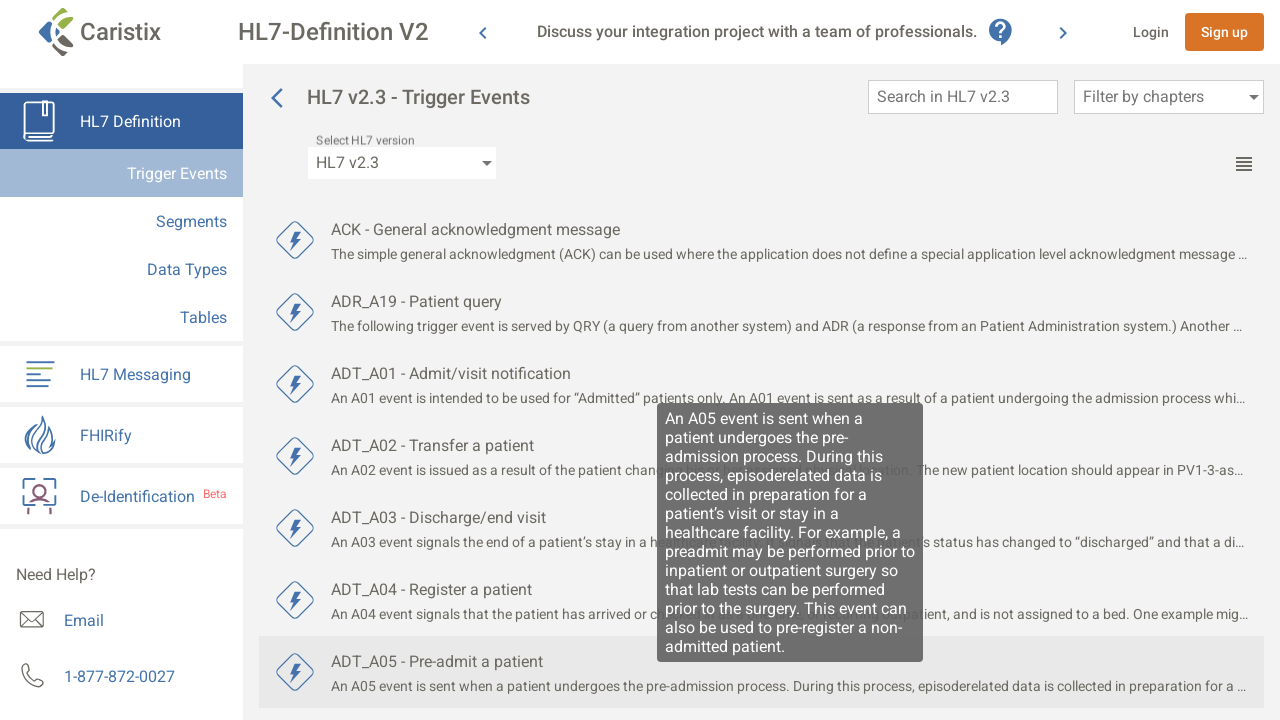

Scrolled to bottom of page (round 5, scroll 2)
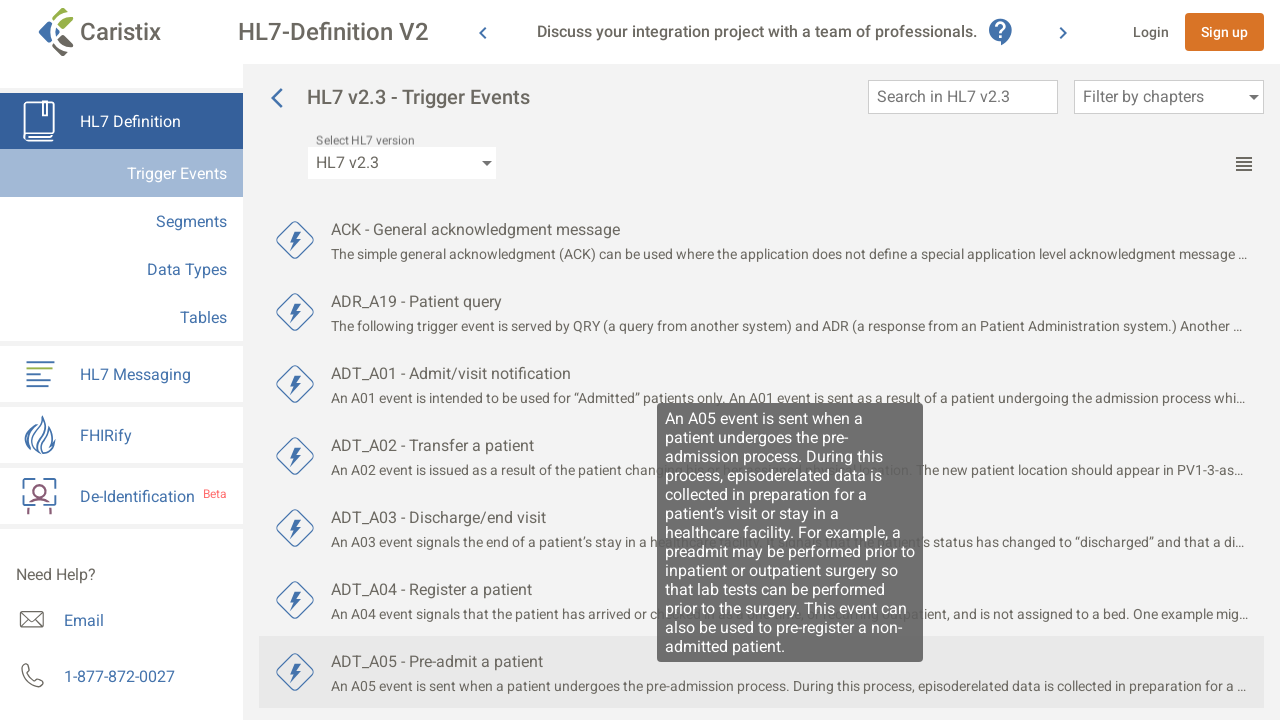

Waited 500ms for lazy loading (round 5, scroll 2)
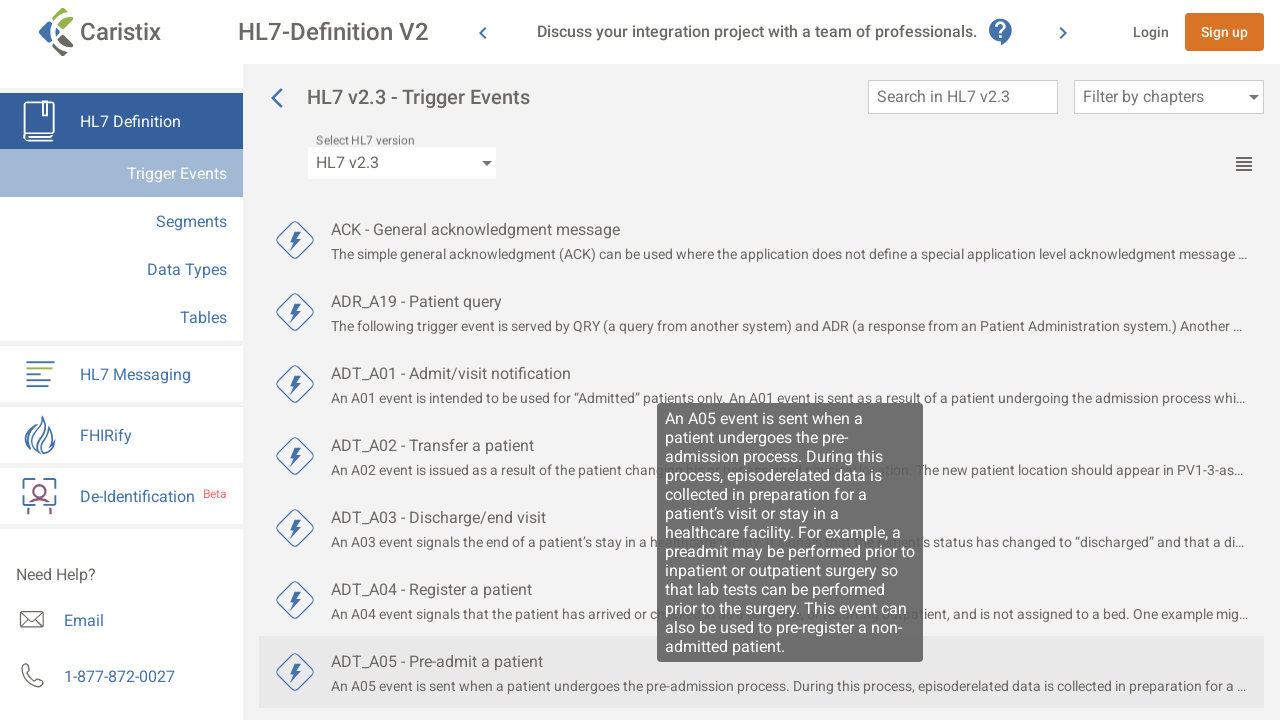

Scrolled to bottom of page (round 5, scroll 3)
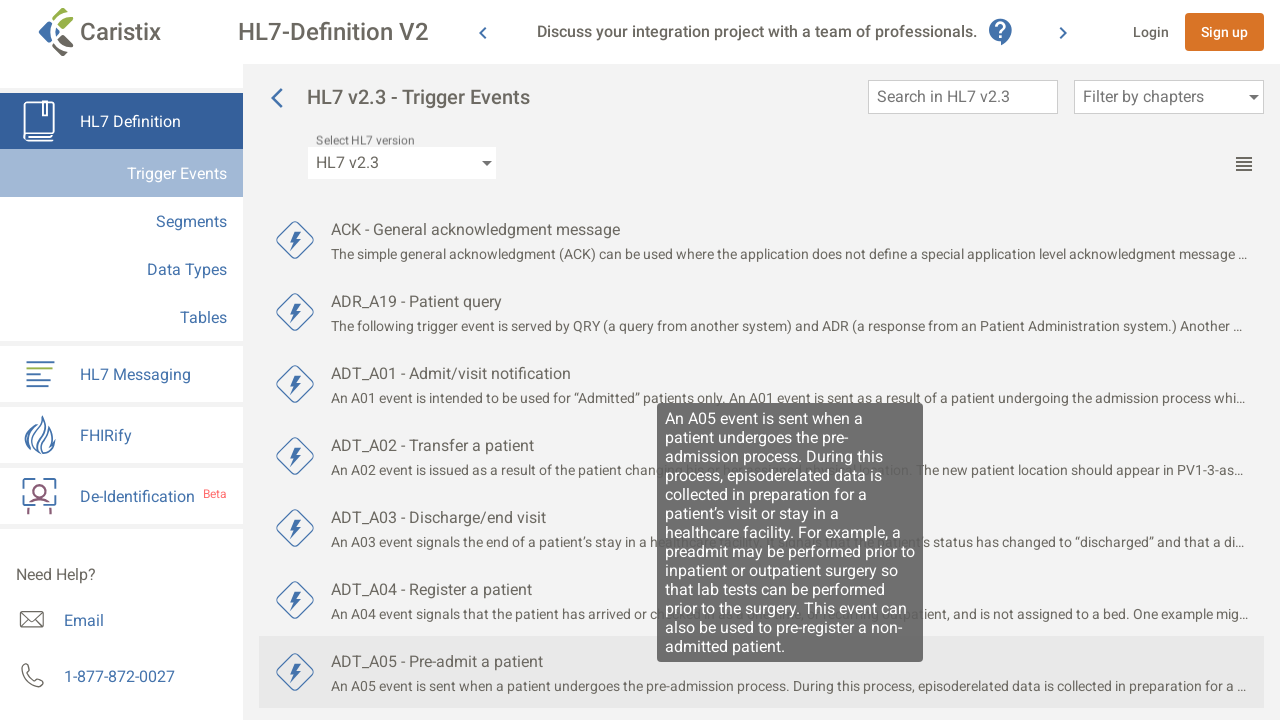

Waited 500ms for lazy loading (round 5, scroll 3)
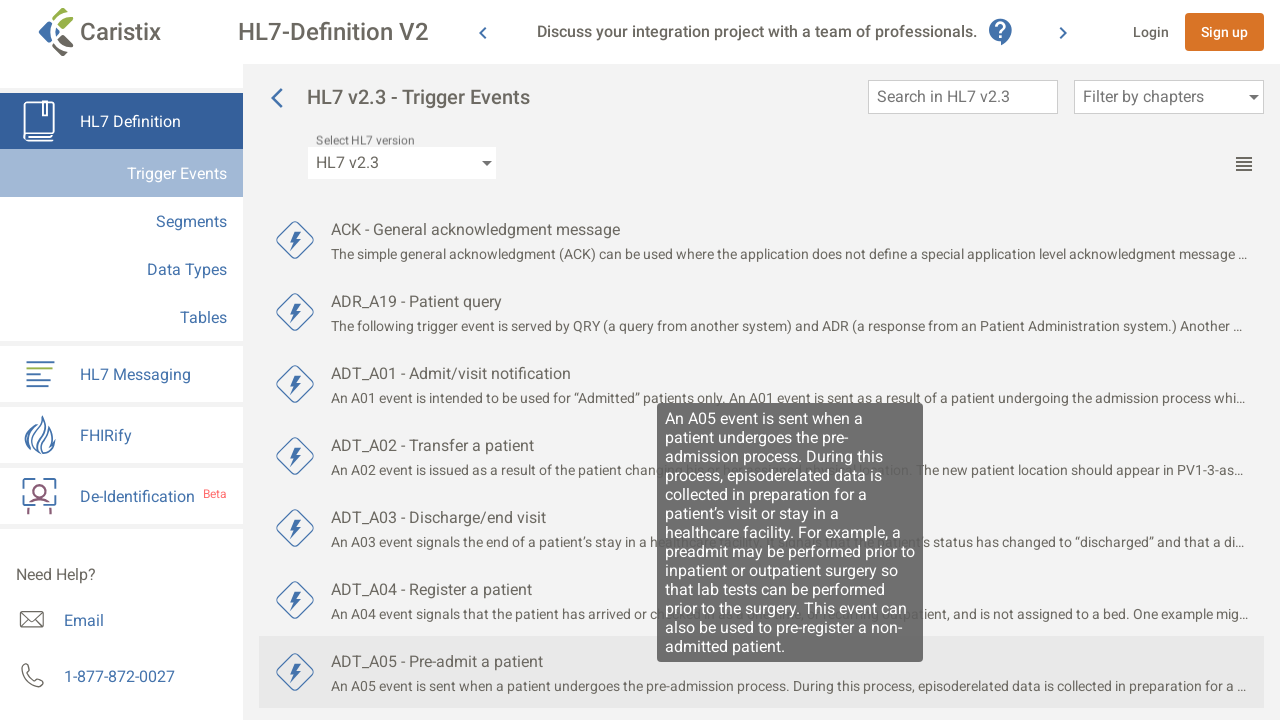

Scrolled to bottom of page (round 5, scroll 4)
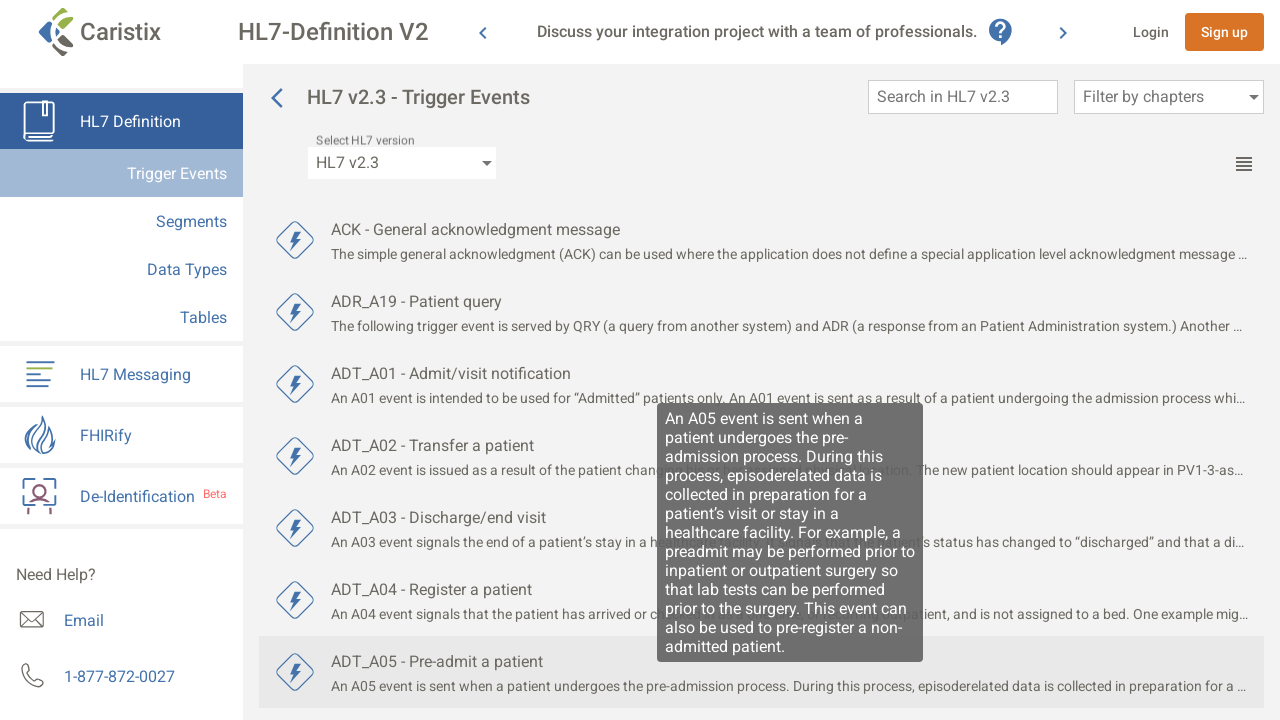

Waited 500ms for lazy loading (round 5, scroll 4)
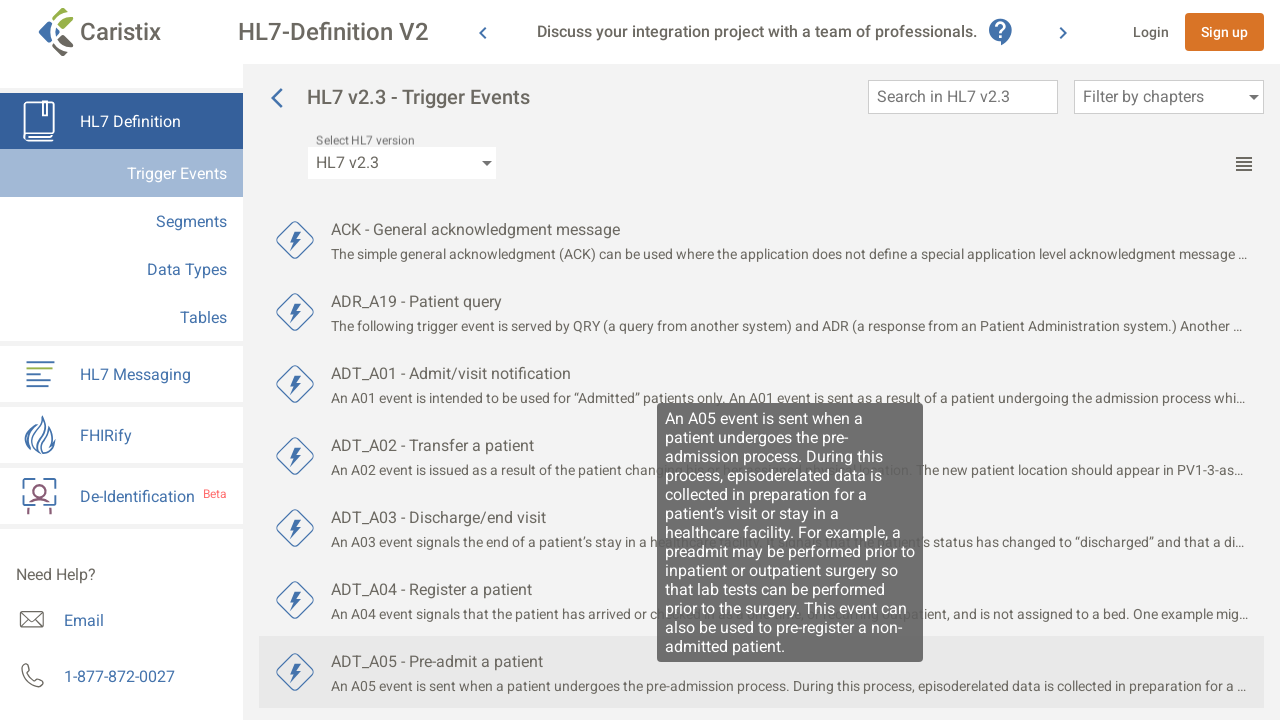

Scrolled to bottom of page (round 5, scroll 5)
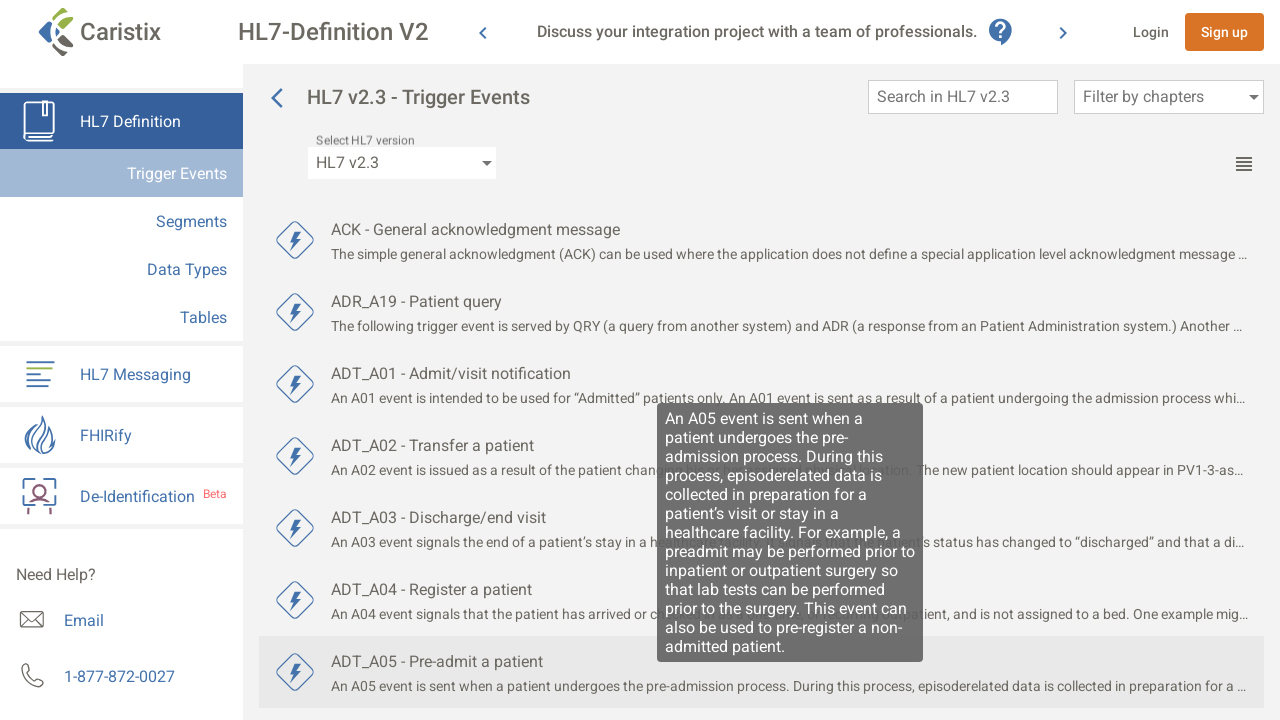

Waited 500ms for lazy loading (round 5, scroll 5)
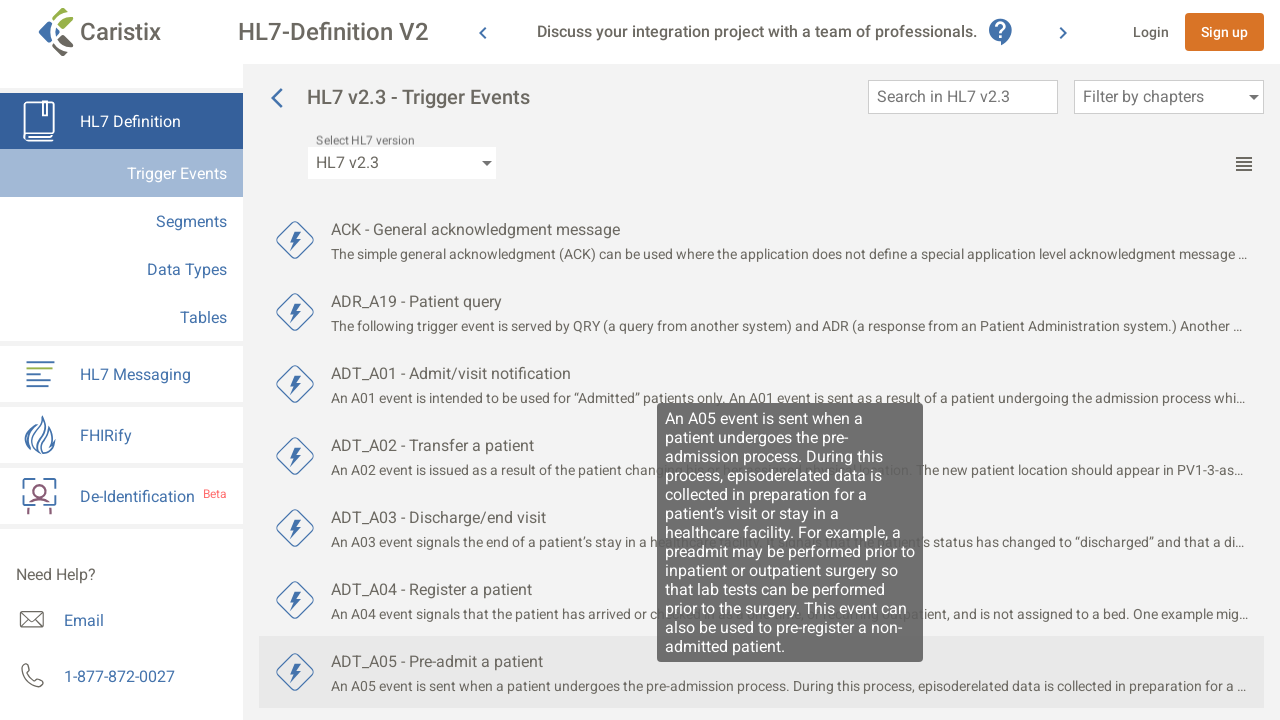

Final wait for page to reach networkidle state
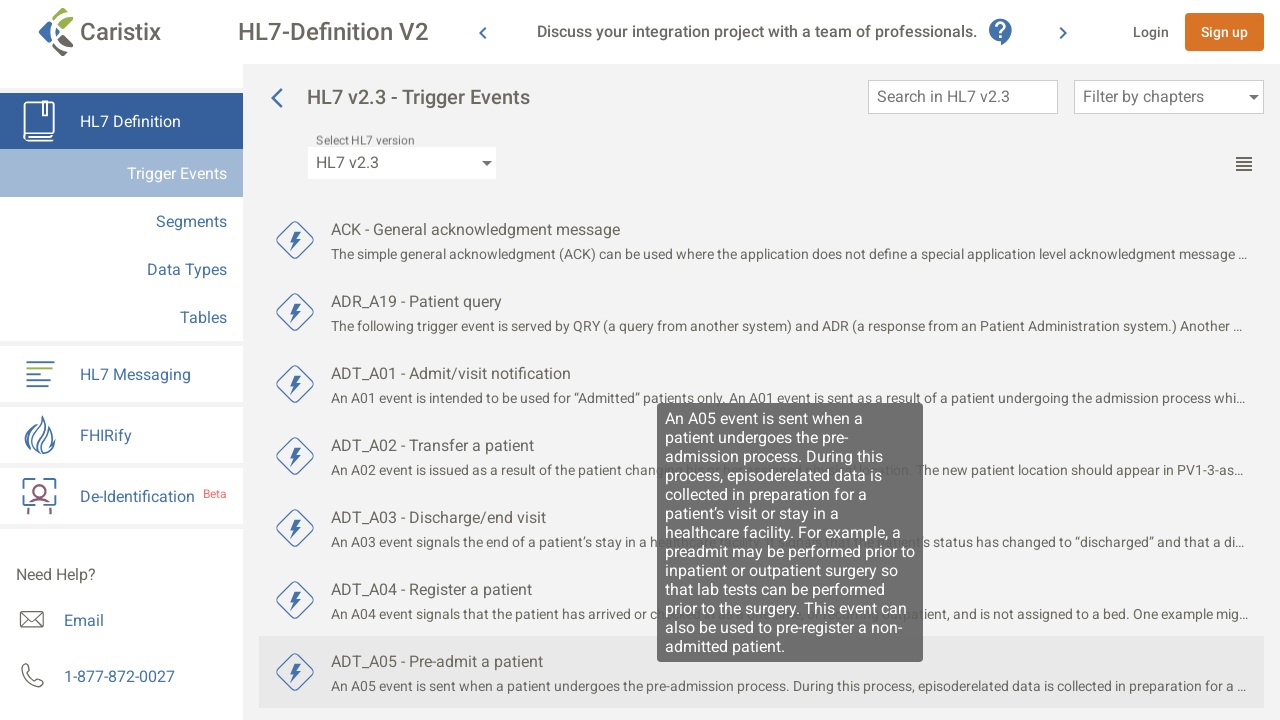

Verified trigger event links are present on the page
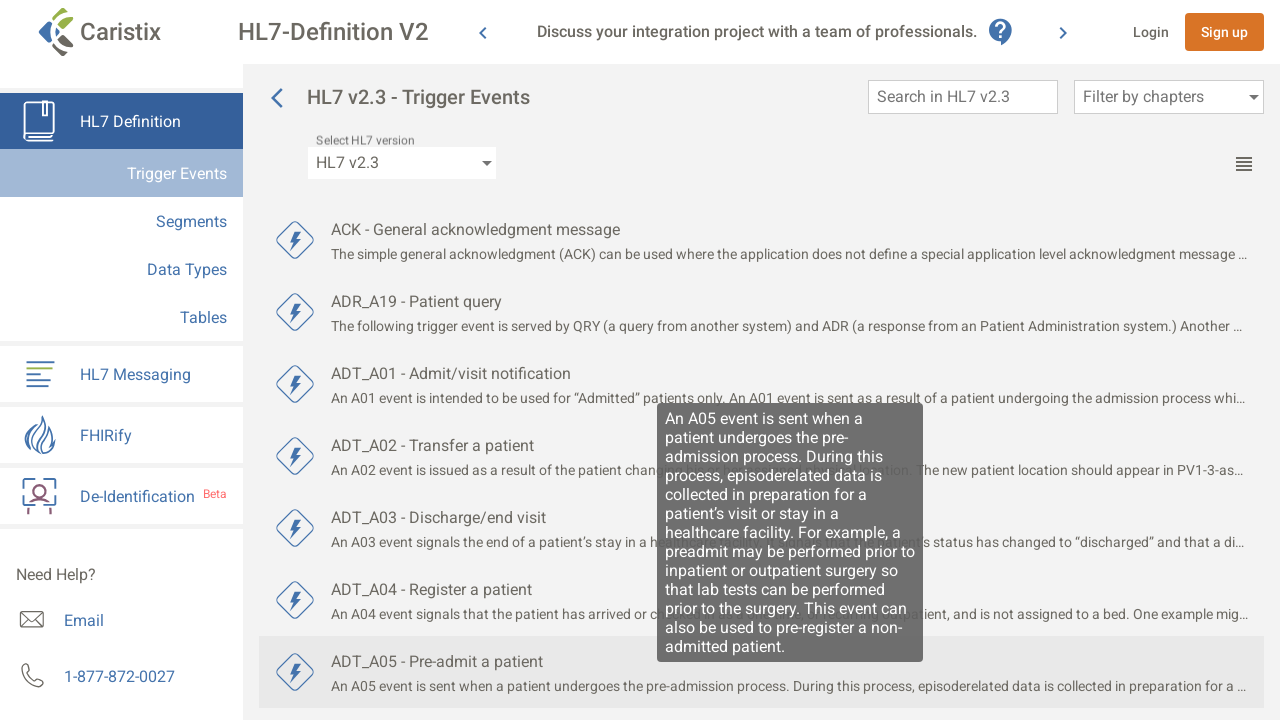

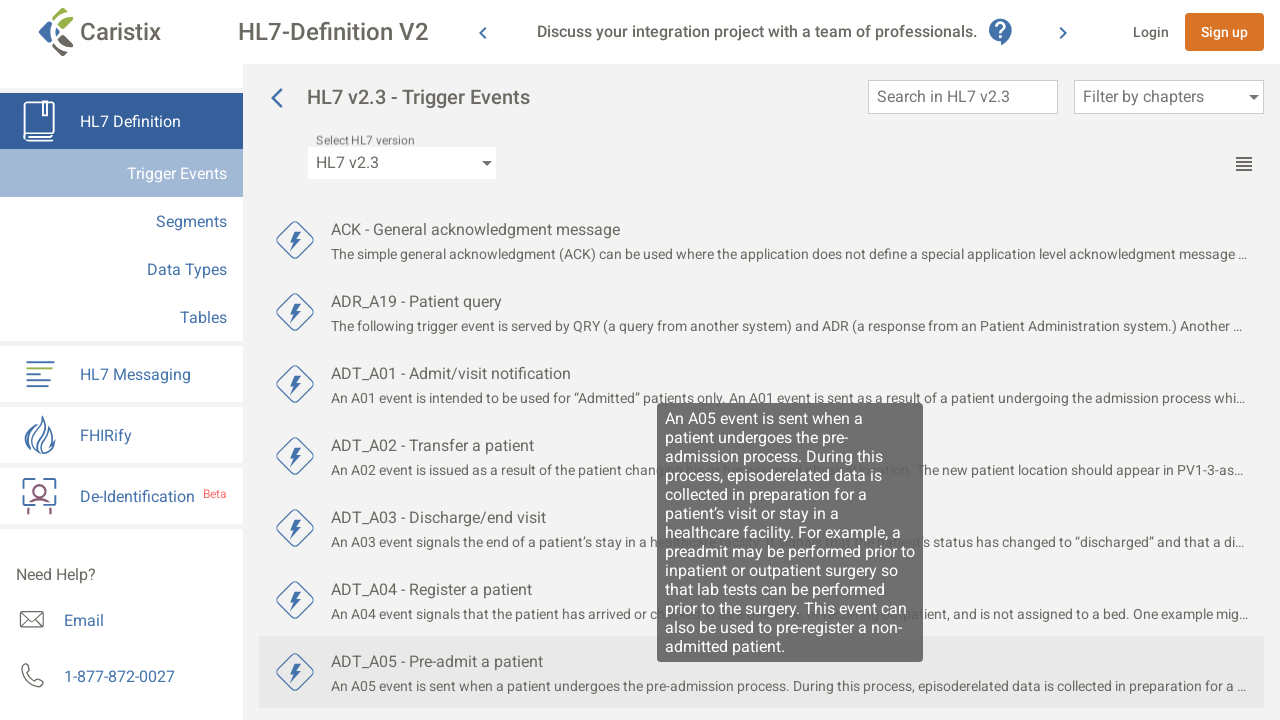